Tests jQuery date picker functionality by clicking on the date input field and navigating through the calendar to select a past date (June 15, 2023)

Starting URL: https://testautomationpractice.blogspot.com/

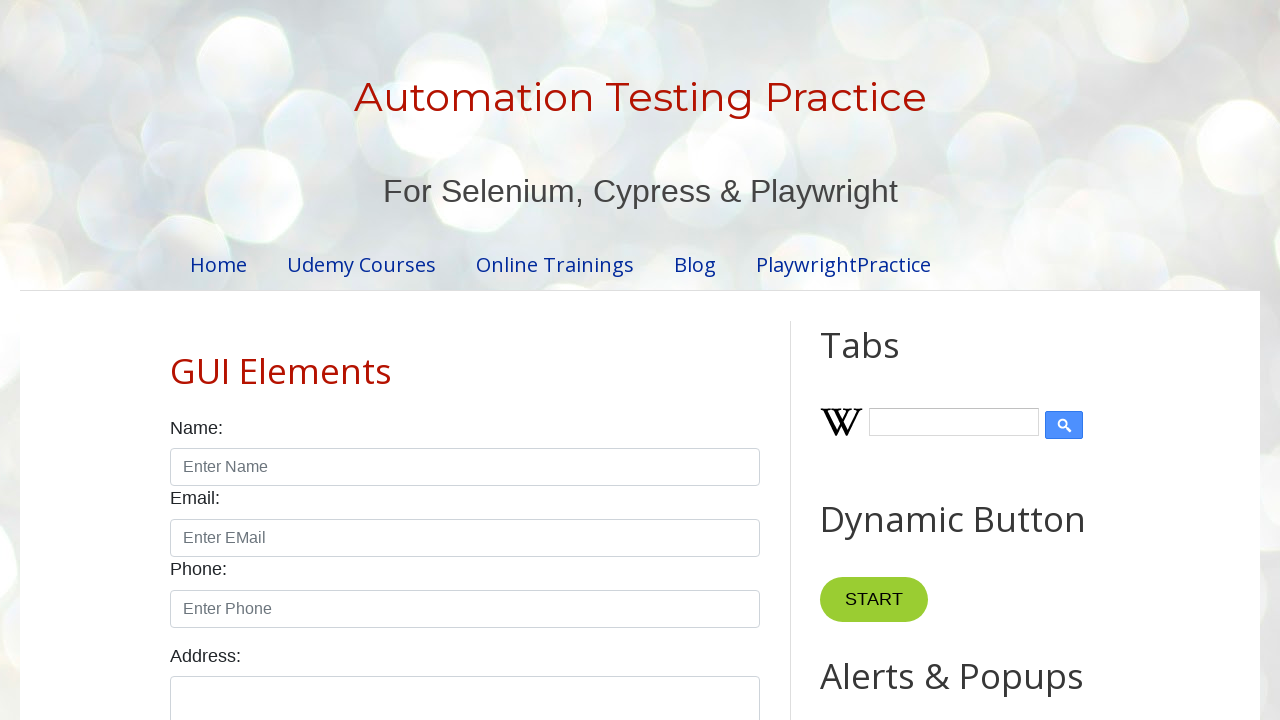

Clicked on date picker input field to open the calendar at (515, 360) on #datepicker
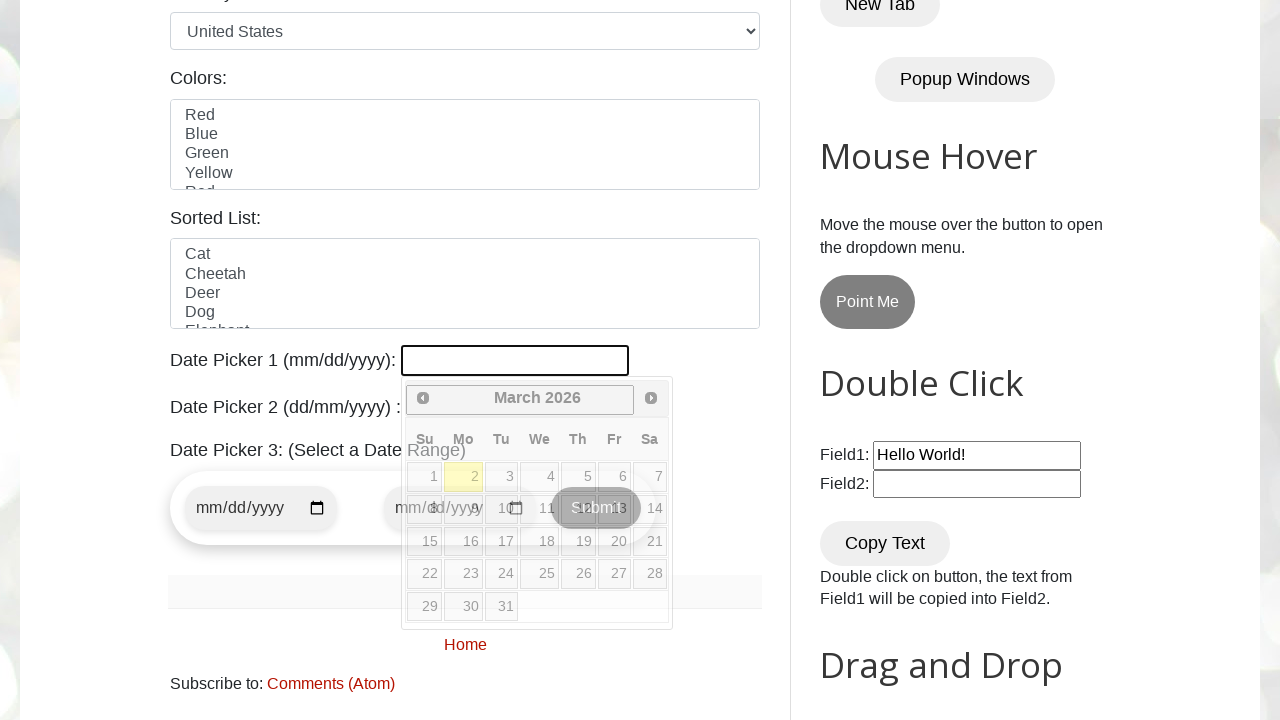

Clicked previous month button to navigate backward in calendar at (423, 398) on .ui-datepicker-prev
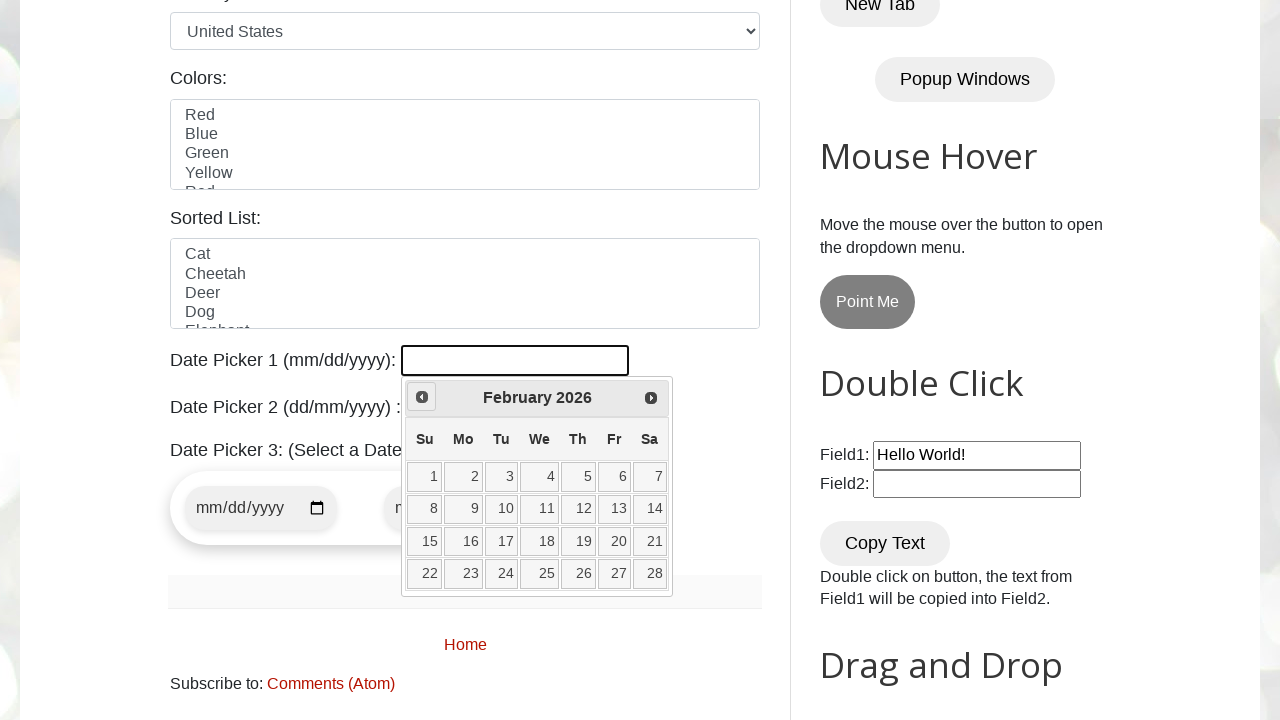

Clicked previous month button to navigate backward in calendar at (422, 397) on .ui-datepicker-prev
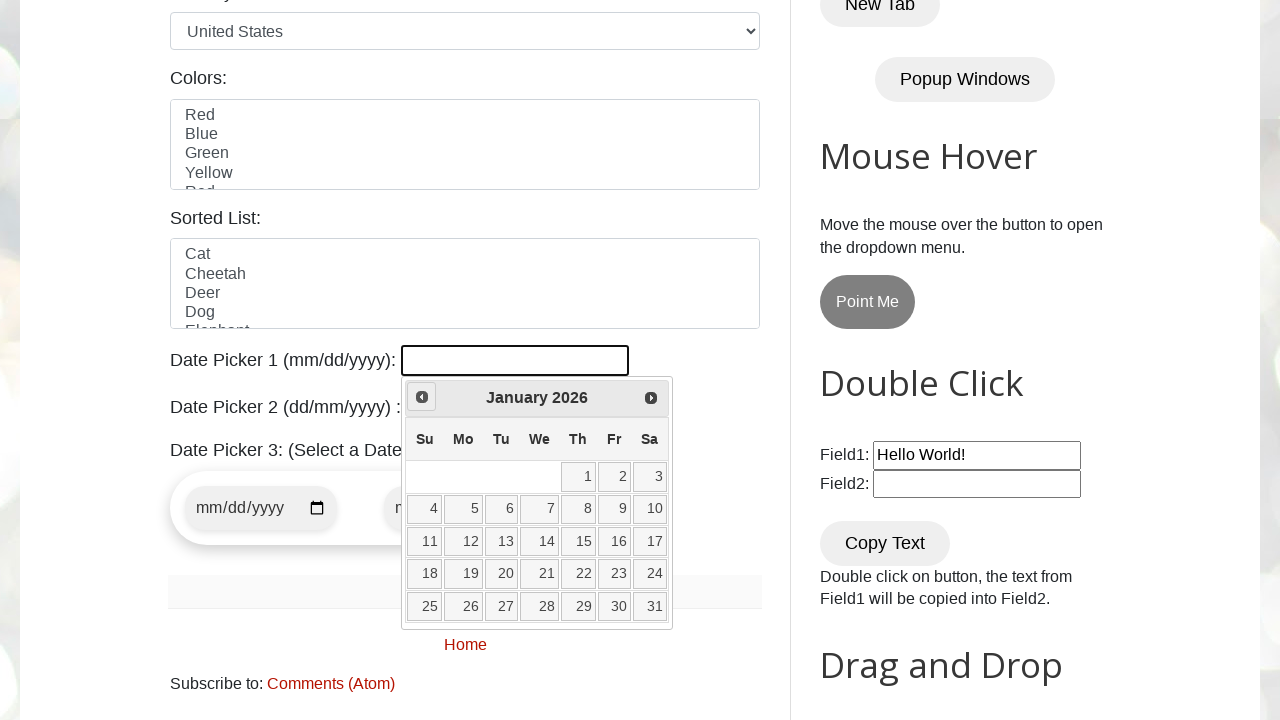

Clicked previous month button to navigate backward in calendar at (422, 397) on .ui-datepicker-prev
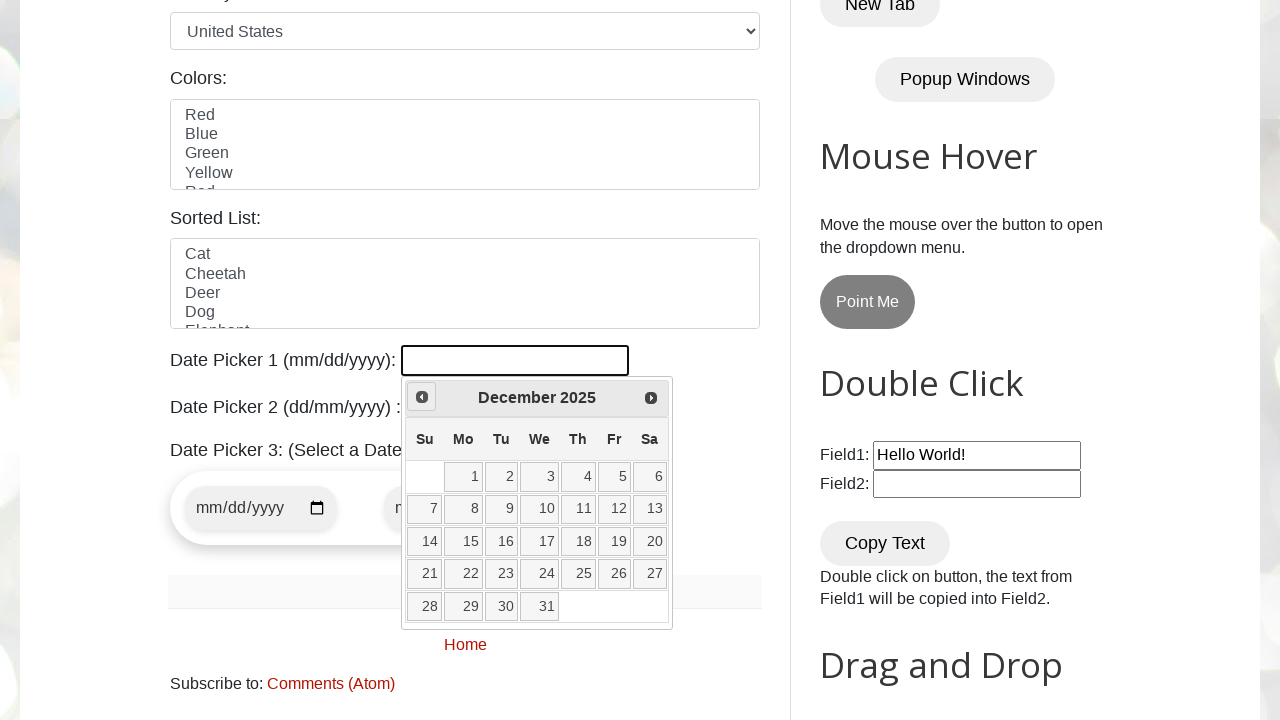

Clicked previous month button to navigate backward in calendar at (422, 397) on .ui-datepicker-prev
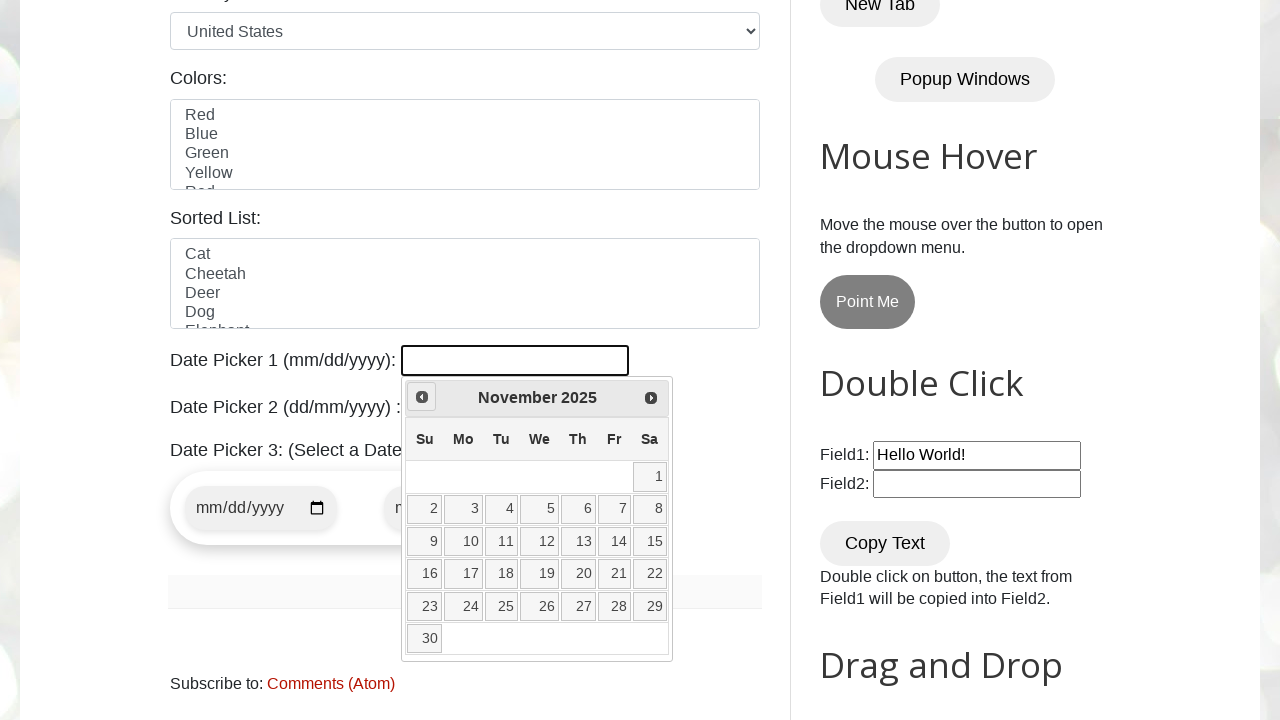

Clicked previous month button to navigate backward in calendar at (422, 397) on .ui-datepicker-prev
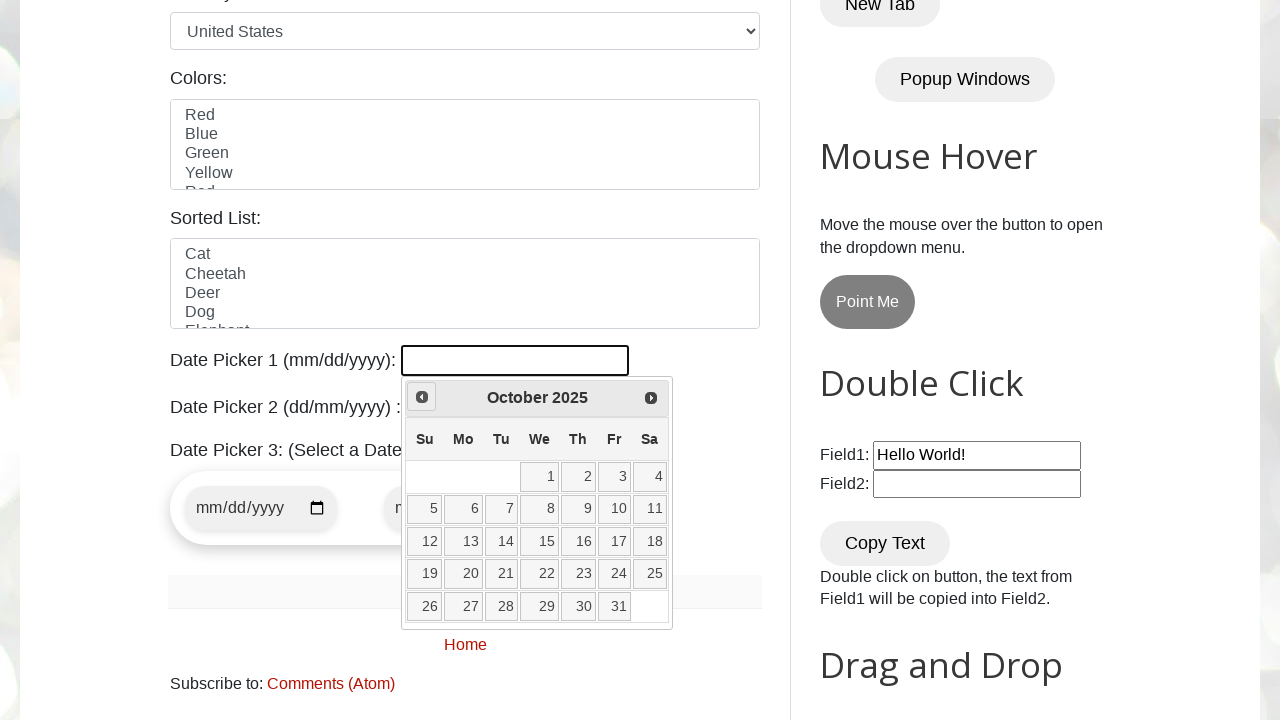

Clicked previous month button to navigate backward in calendar at (422, 397) on .ui-datepicker-prev
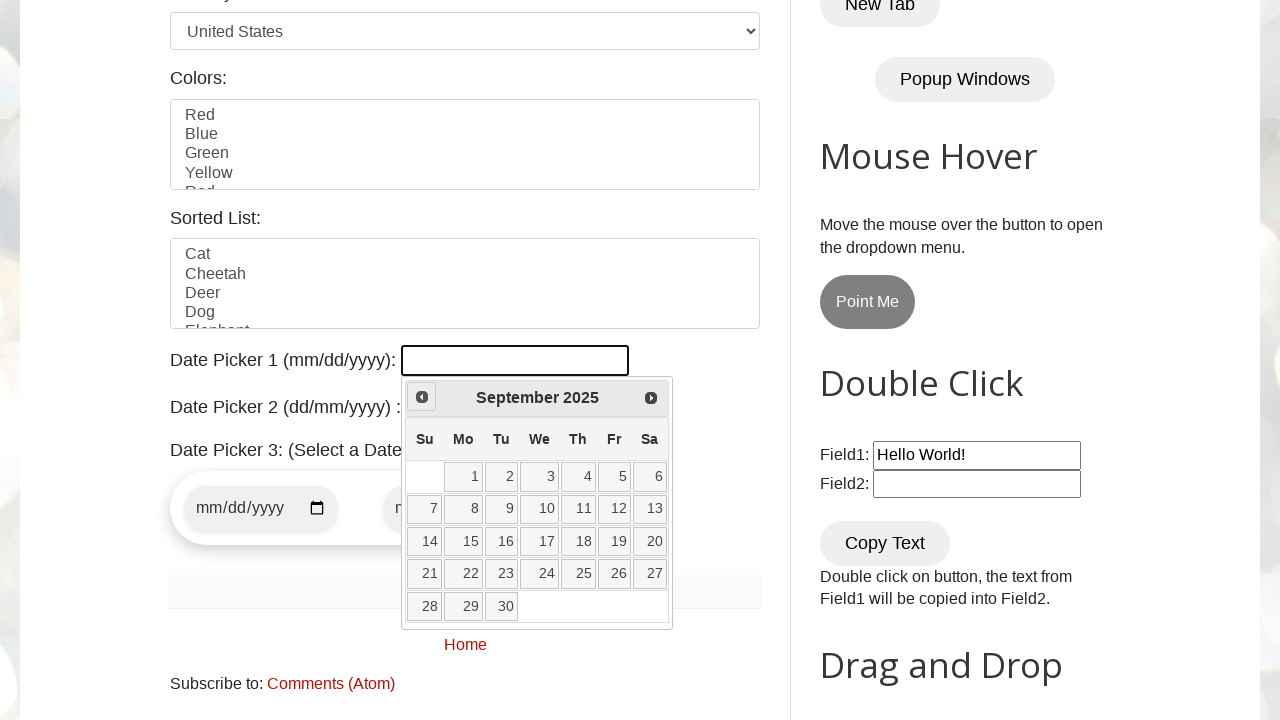

Clicked previous month button to navigate backward in calendar at (422, 397) on .ui-datepicker-prev
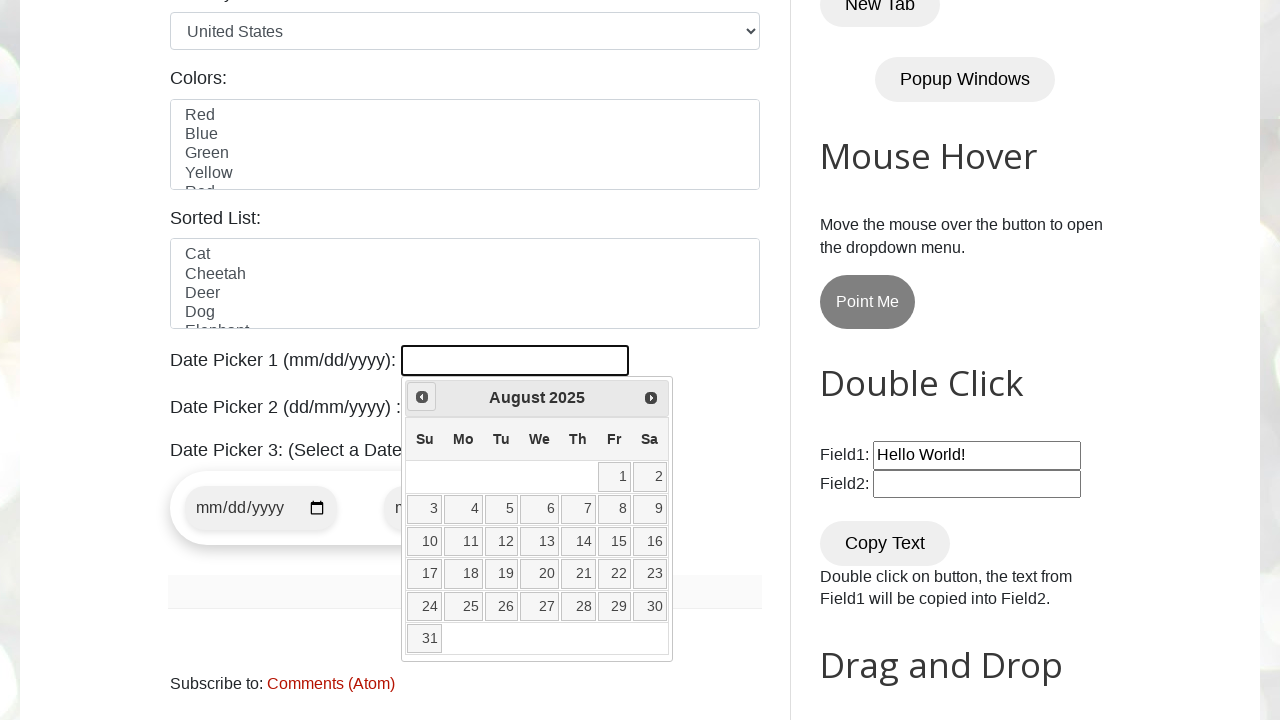

Clicked previous month button to navigate backward in calendar at (422, 397) on .ui-datepicker-prev
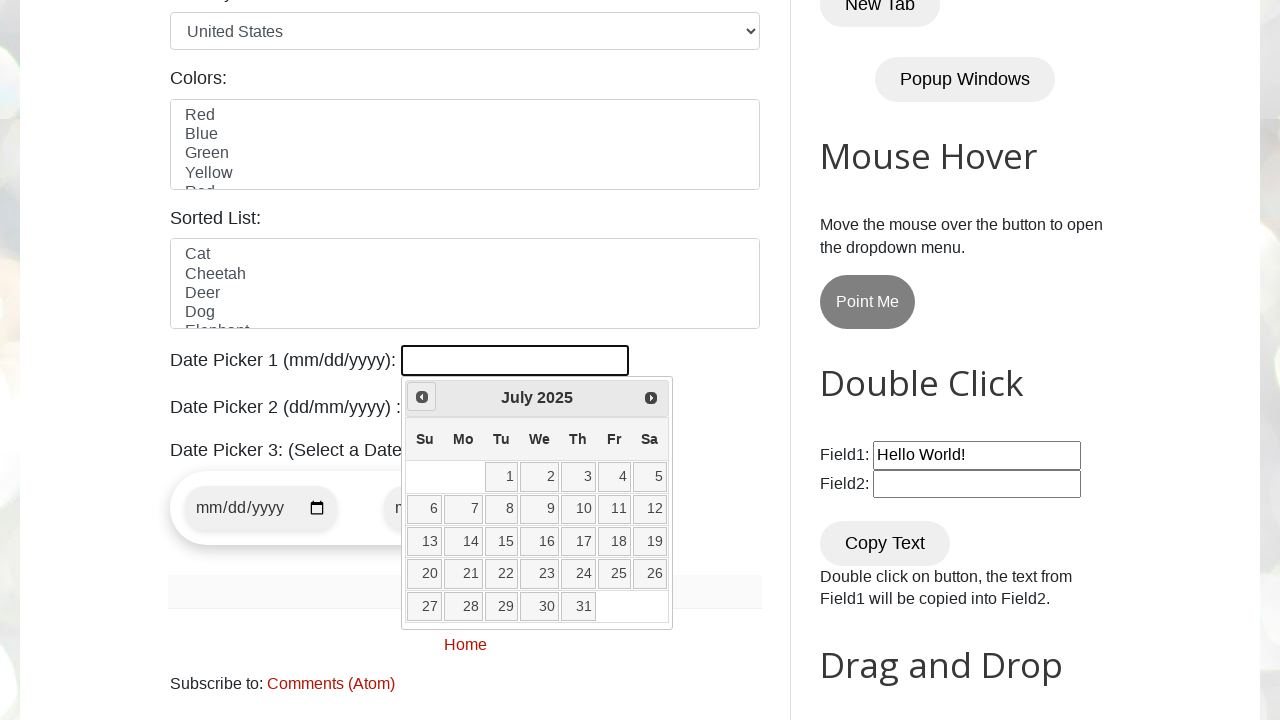

Clicked previous month button to navigate backward in calendar at (422, 397) on .ui-datepicker-prev
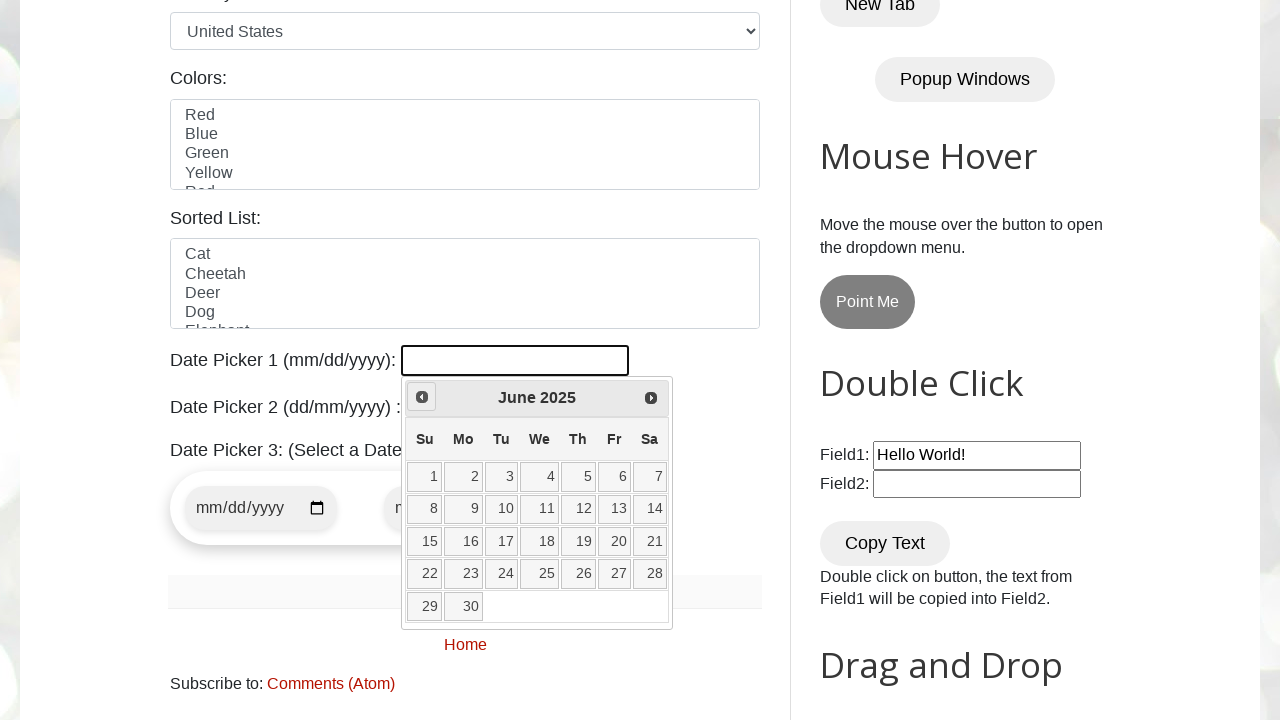

Clicked previous month button to navigate backward in calendar at (422, 397) on .ui-datepicker-prev
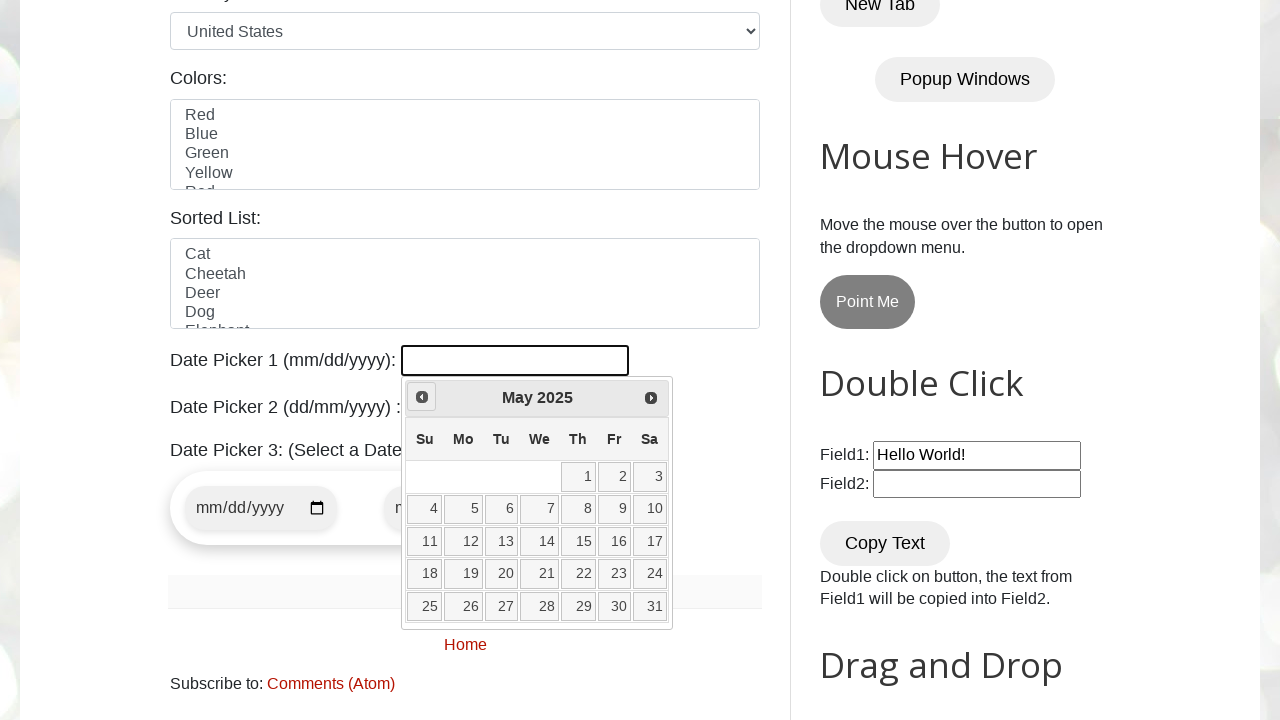

Clicked previous month button to navigate backward in calendar at (422, 397) on .ui-datepicker-prev
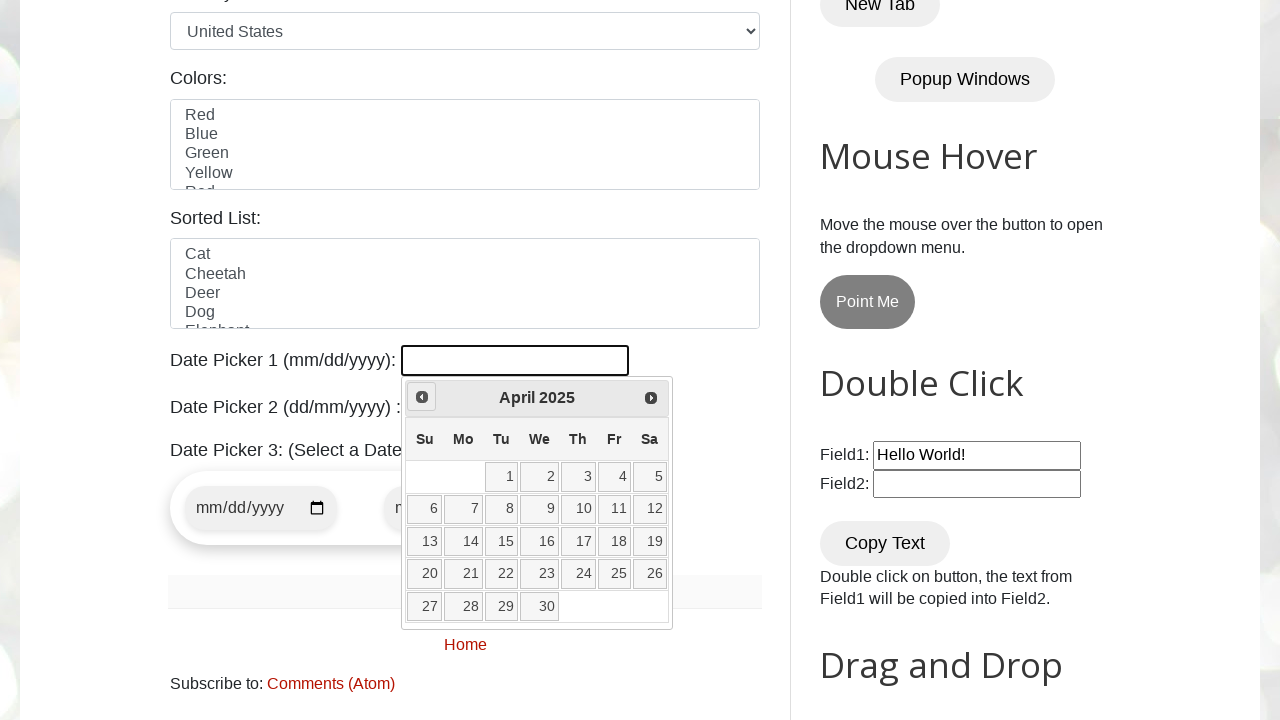

Clicked previous month button to navigate backward in calendar at (422, 397) on .ui-datepicker-prev
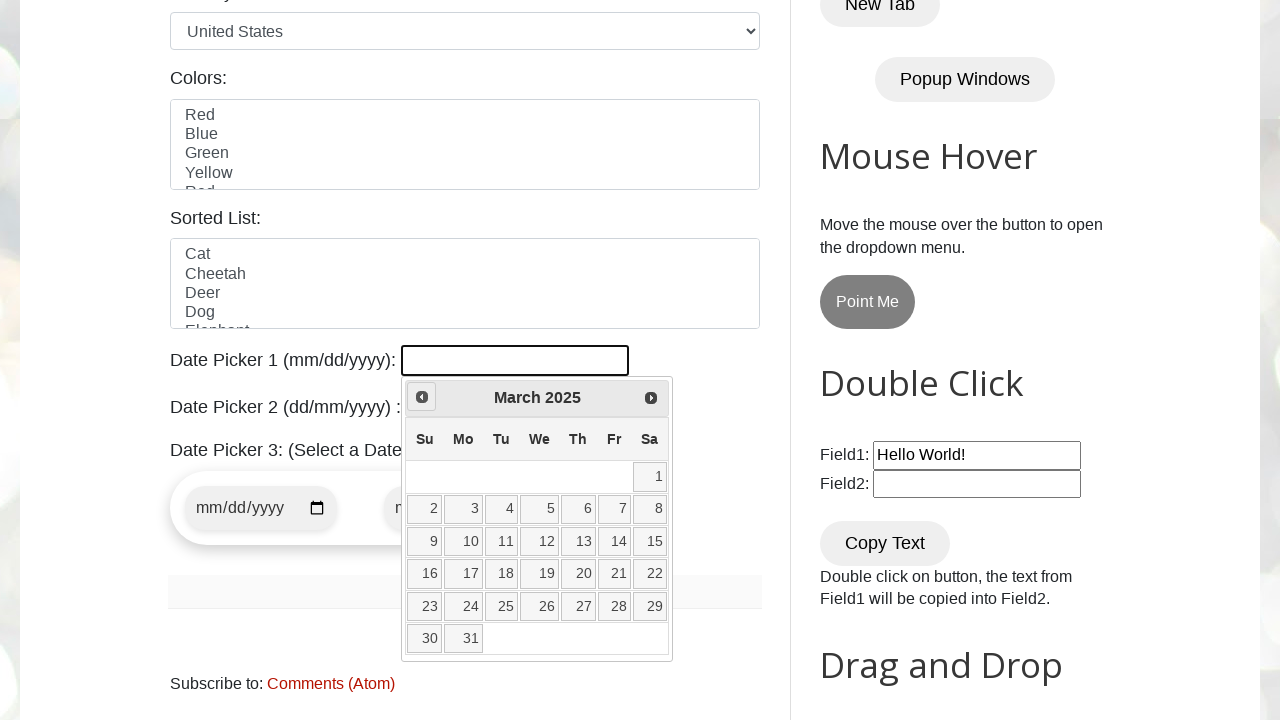

Clicked previous month button to navigate backward in calendar at (422, 397) on .ui-datepicker-prev
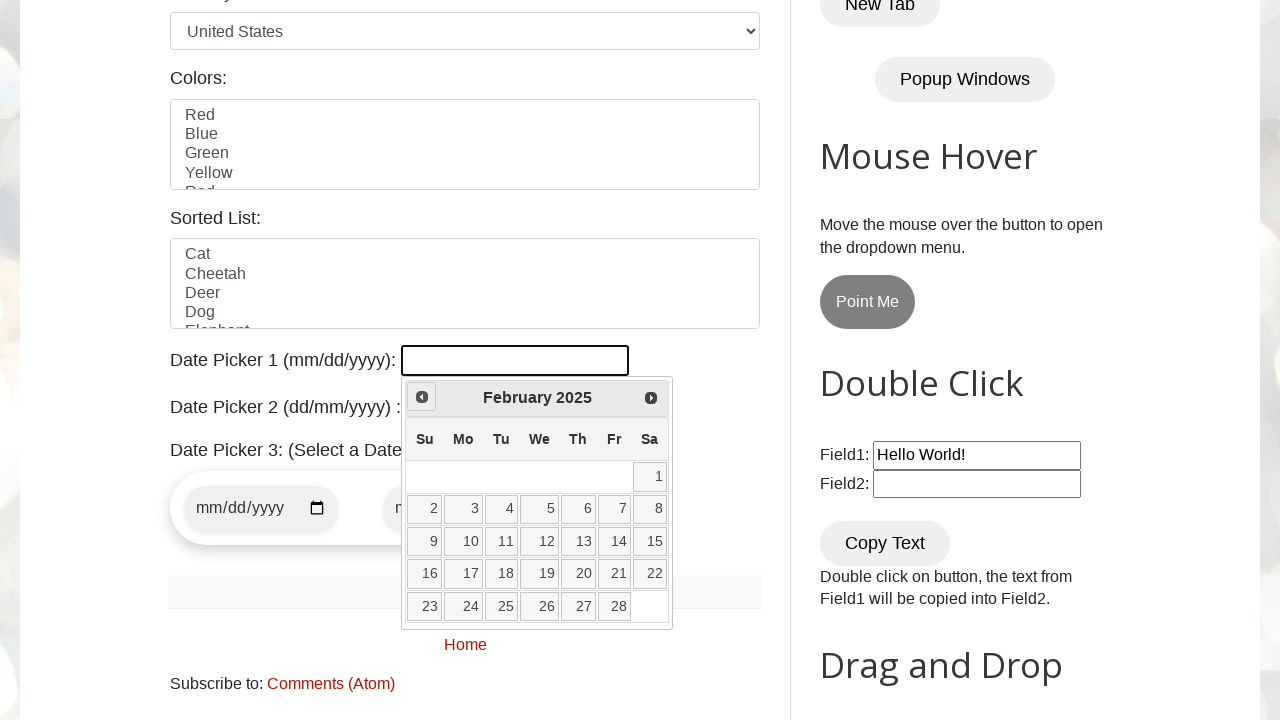

Clicked previous month button to navigate backward in calendar at (422, 397) on .ui-datepicker-prev
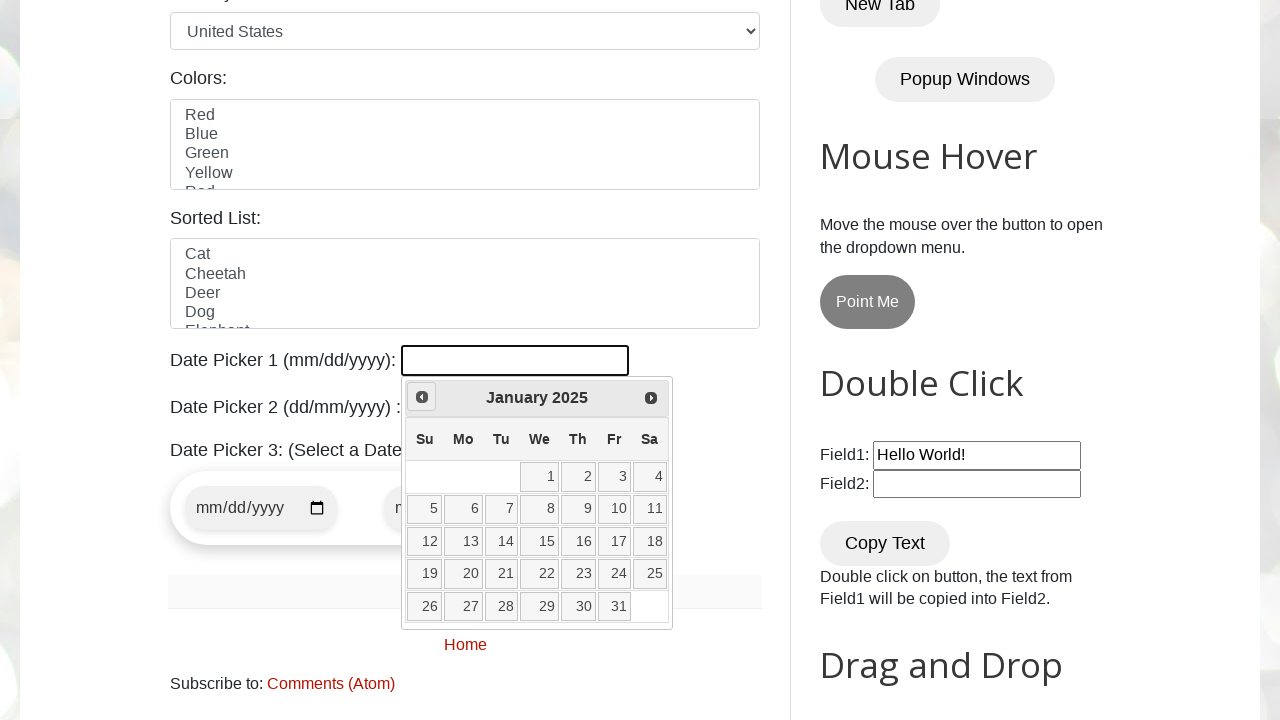

Clicked previous month button to navigate backward in calendar at (422, 397) on .ui-datepicker-prev
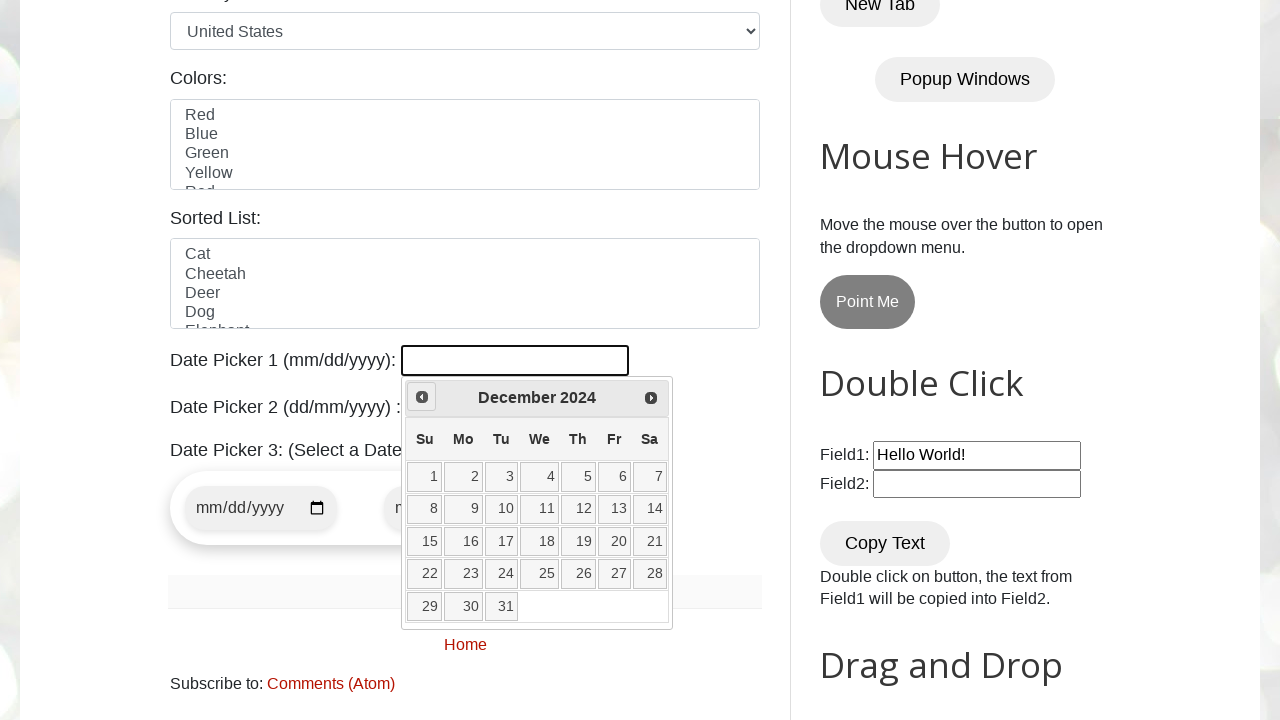

Clicked previous month button to navigate backward in calendar at (422, 397) on .ui-datepicker-prev
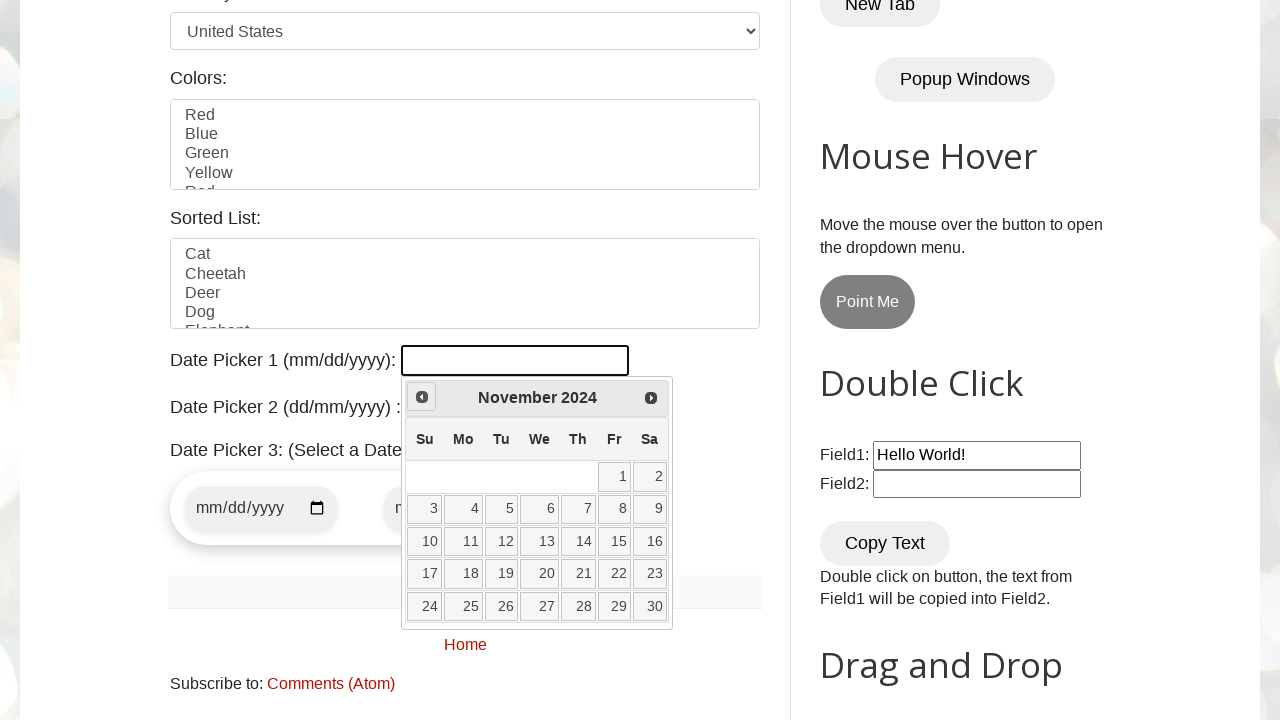

Clicked previous month button to navigate backward in calendar at (422, 397) on .ui-datepicker-prev
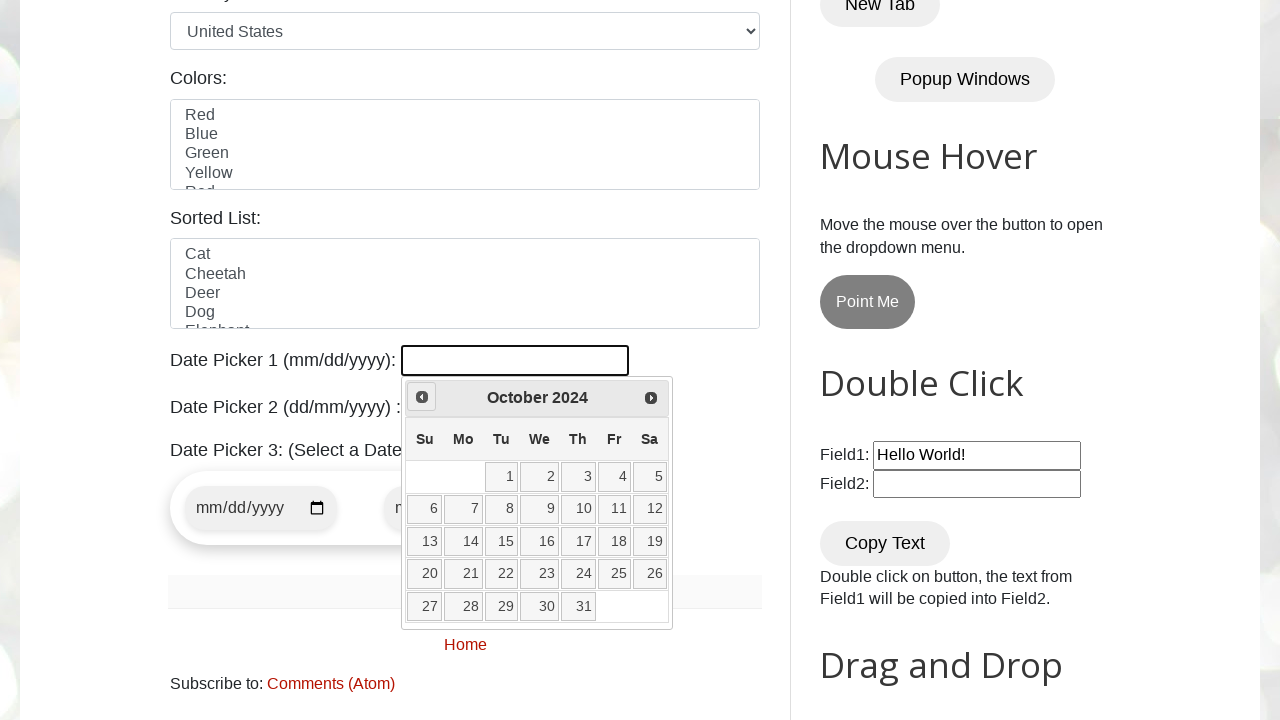

Clicked previous month button to navigate backward in calendar at (422, 397) on .ui-datepicker-prev
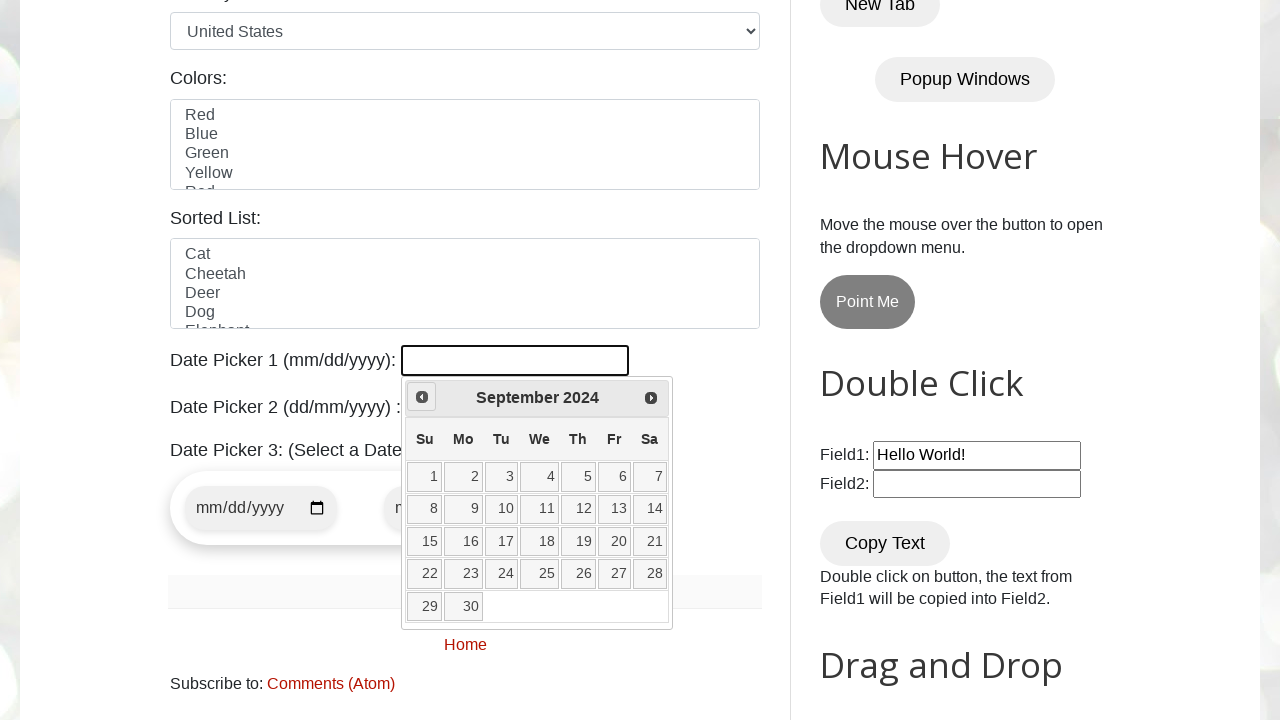

Clicked previous month button to navigate backward in calendar at (422, 397) on .ui-datepicker-prev
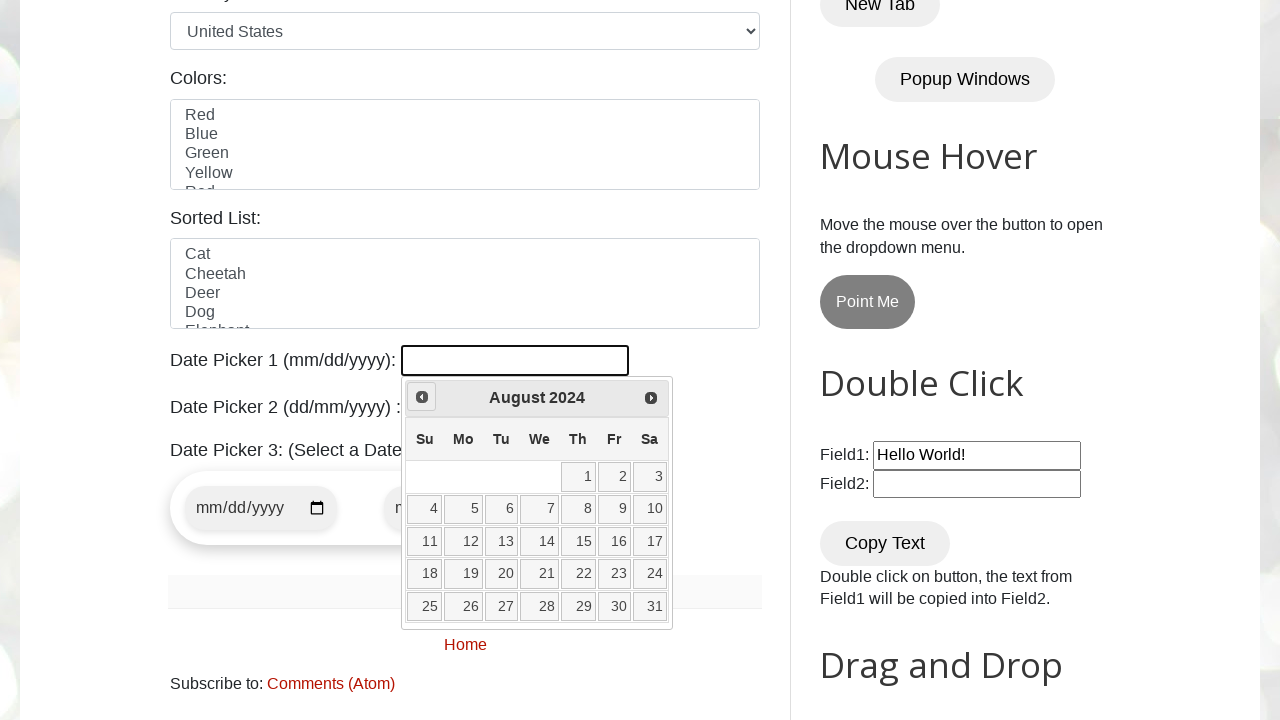

Clicked previous month button to navigate backward in calendar at (422, 397) on .ui-datepicker-prev
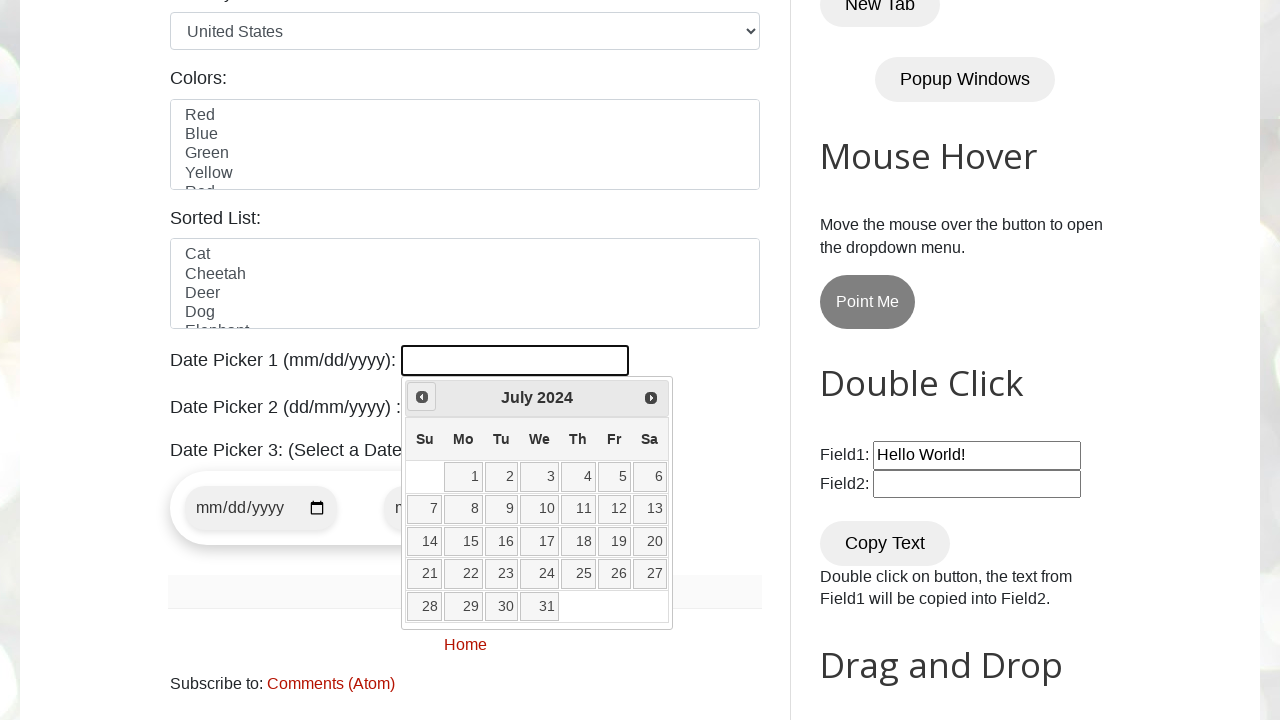

Clicked previous month button to navigate backward in calendar at (422, 397) on .ui-datepicker-prev
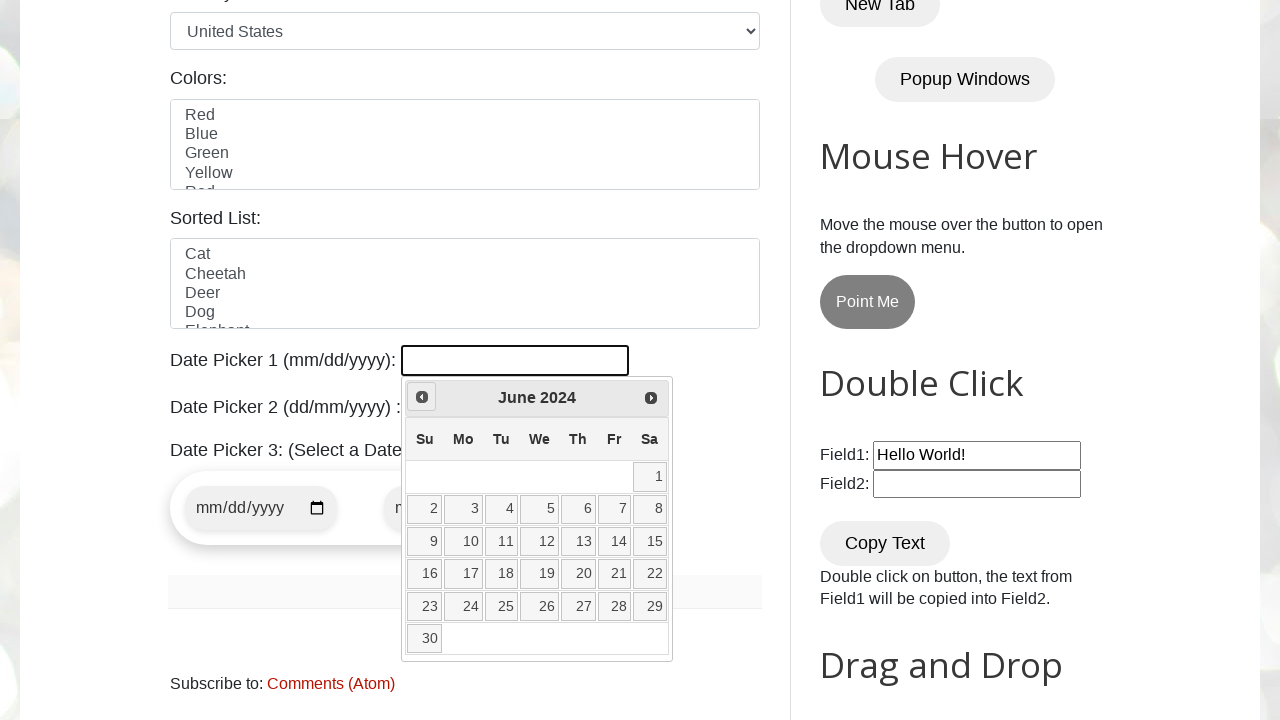

Clicked previous month button to navigate backward in calendar at (422, 397) on .ui-datepicker-prev
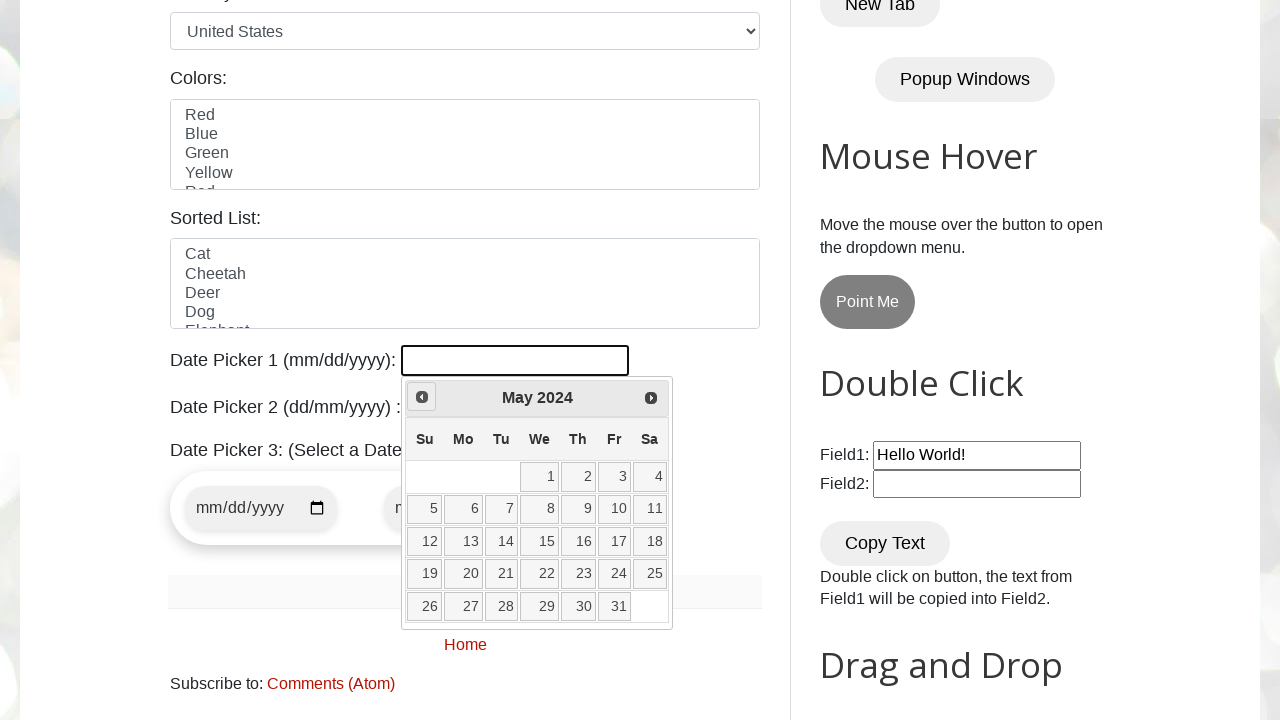

Clicked previous month button to navigate backward in calendar at (422, 397) on .ui-datepicker-prev
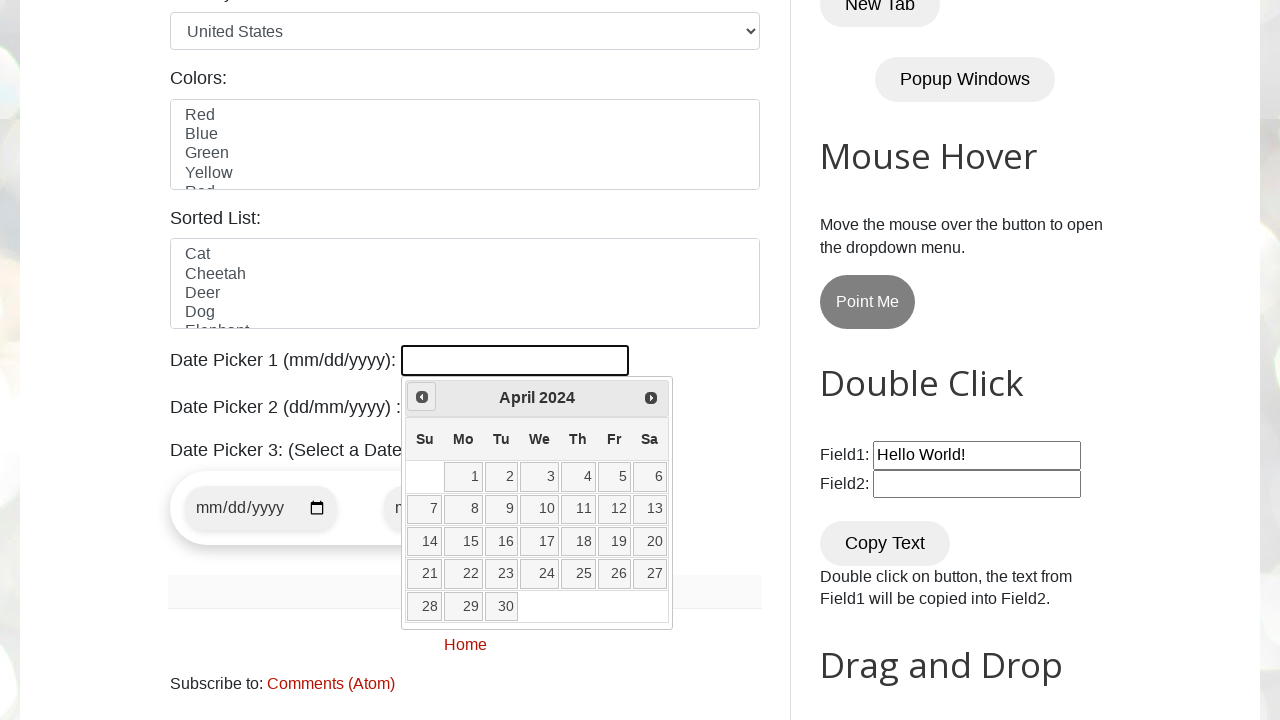

Clicked previous month button to navigate backward in calendar at (422, 397) on .ui-datepicker-prev
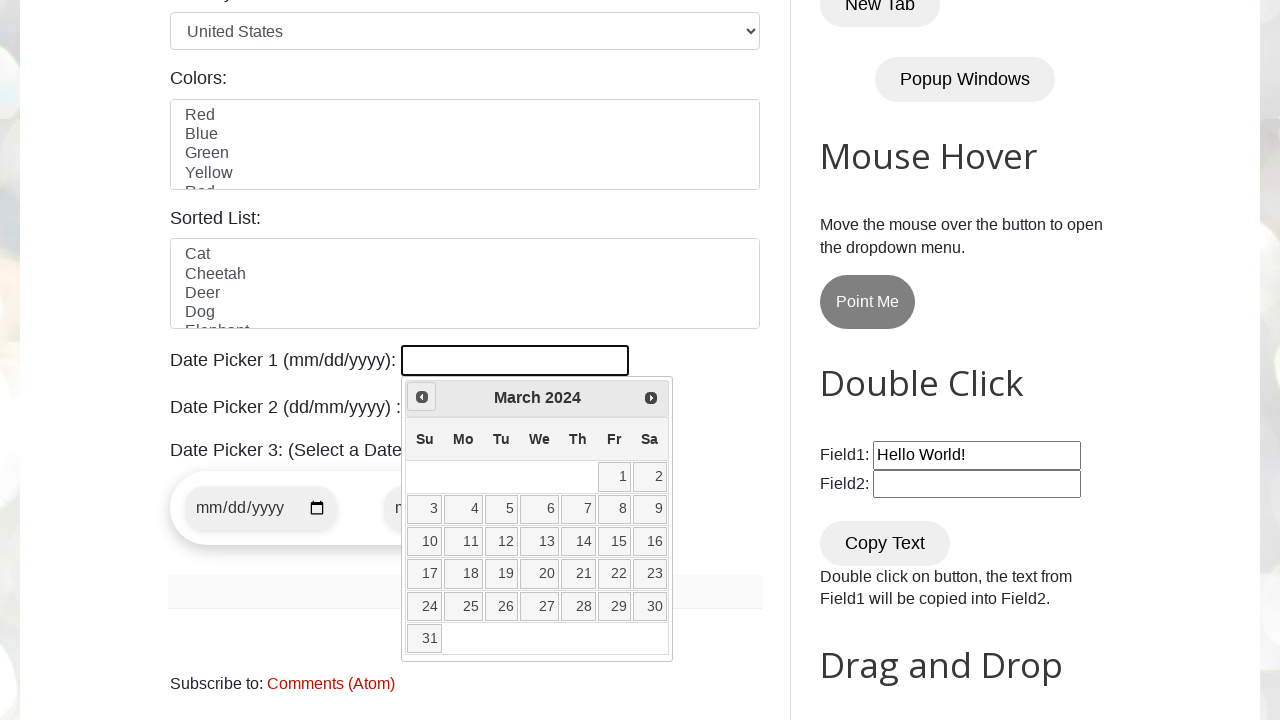

Clicked previous month button to navigate backward in calendar at (422, 397) on .ui-datepicker-prev
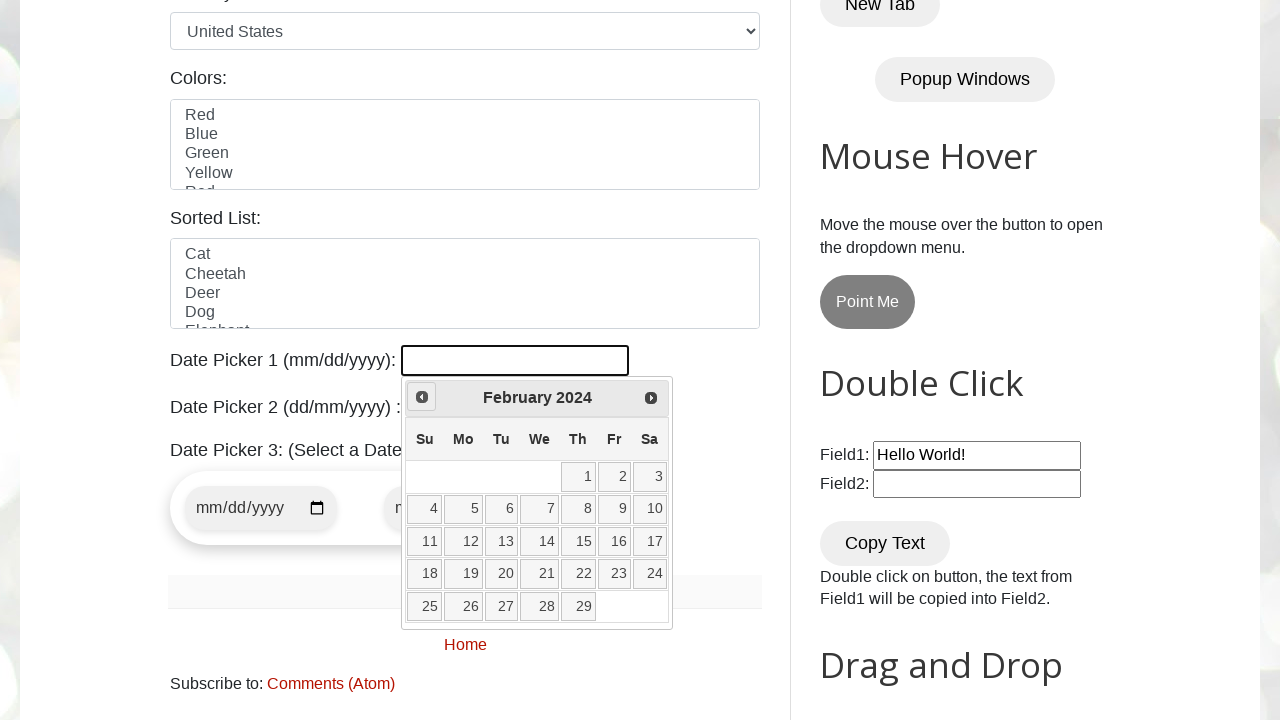

Clicked previous month button to navigate backward in calendar at (422, 397) on .ui-datepicker-prev
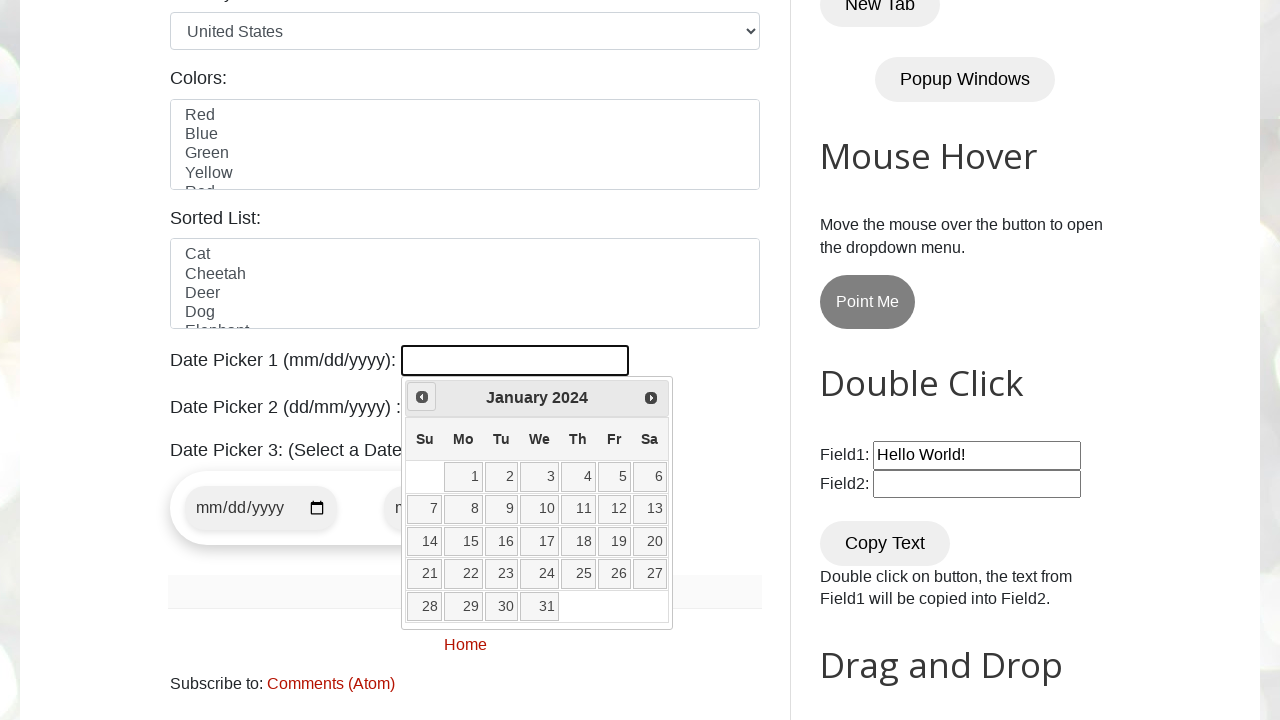

Clicked previous month button to navigate backward in calendar at (422, 397) on .ui-datepicker-prev
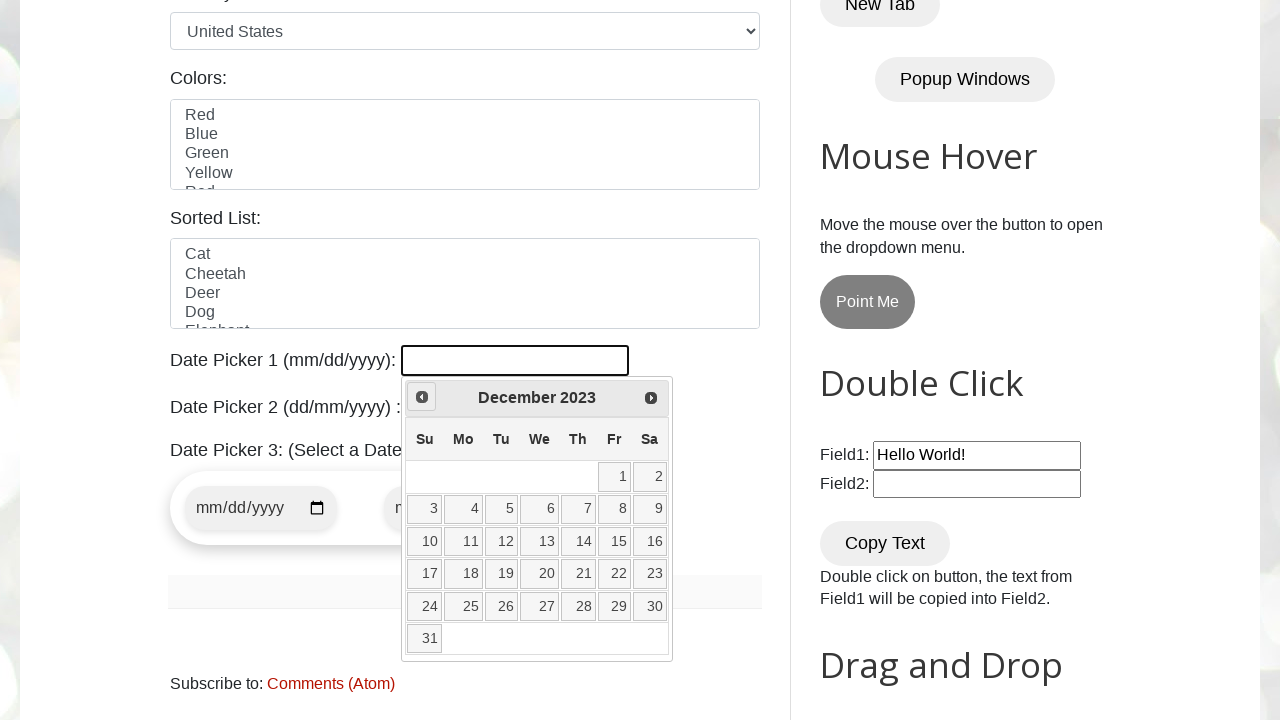

Clicked previous month button to navigate backward in calendar at (422, 397) on .ui-datepicker-prev
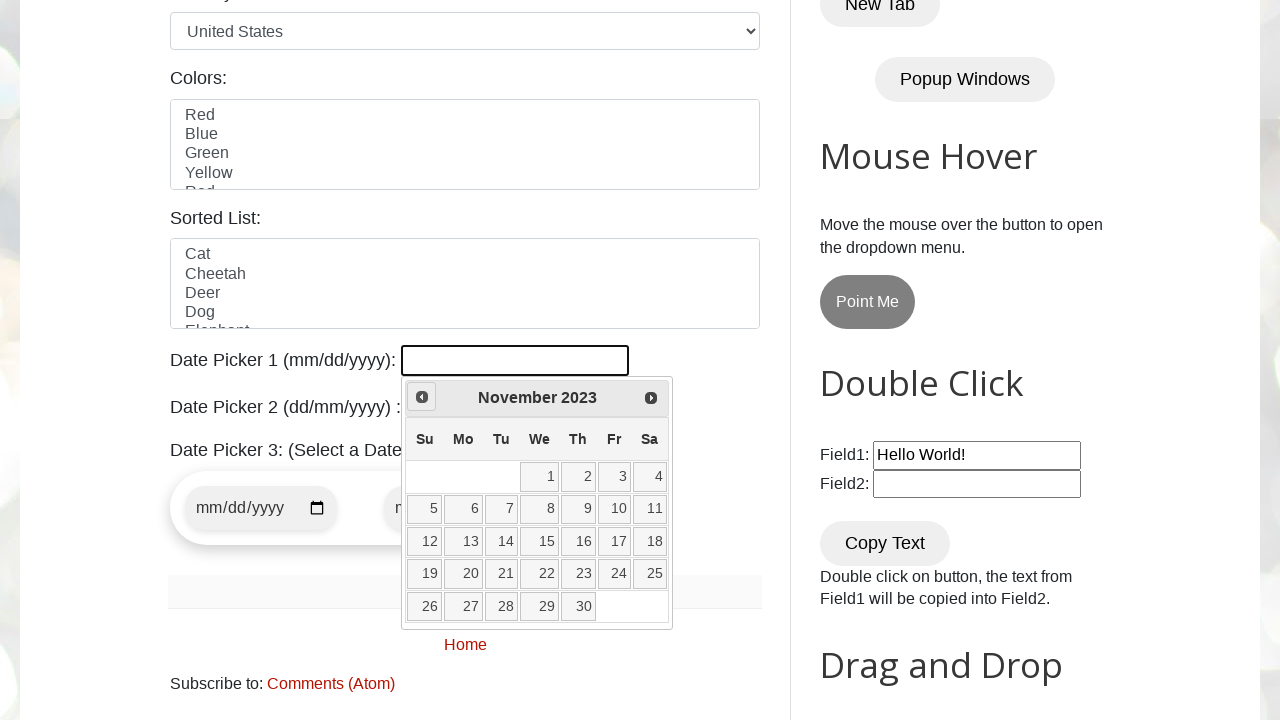

Clicked previous month button to navigate backward in calendar at (422, 397) on .ui-datepicker-prev
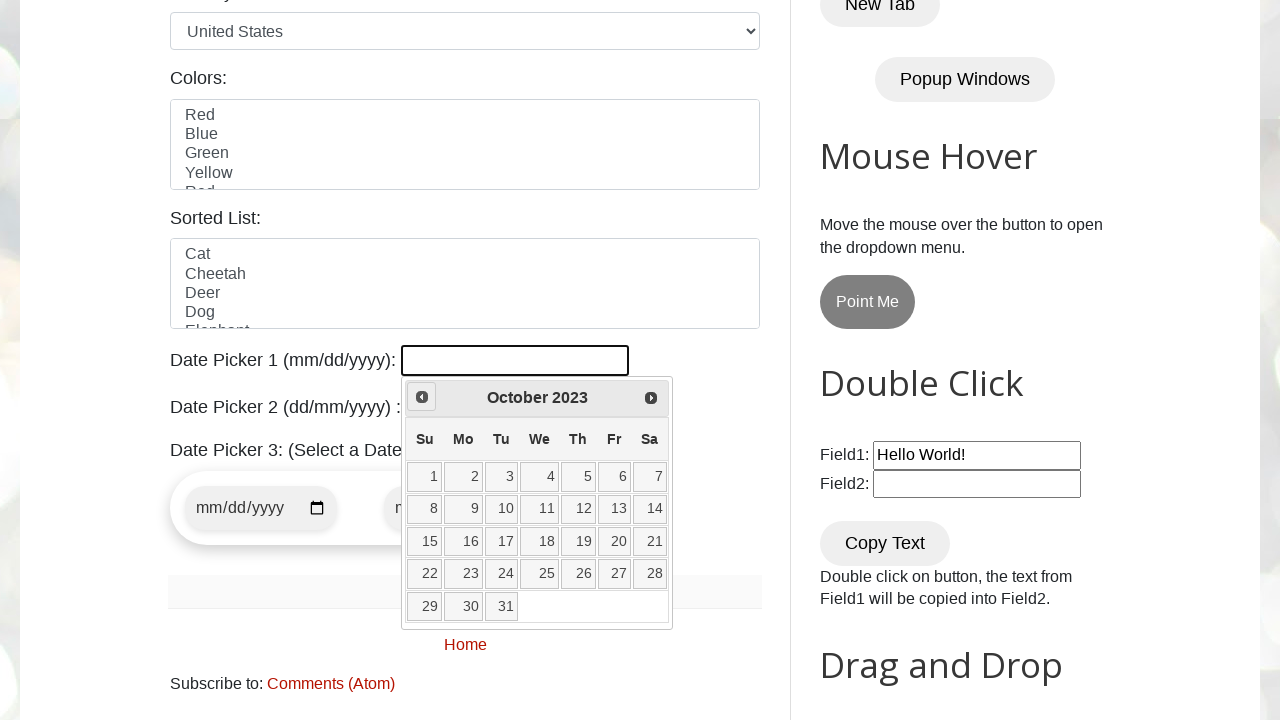

Clicked previous month button to navigate backward in calendar at (422, 397) on .ui-datepicker-prev
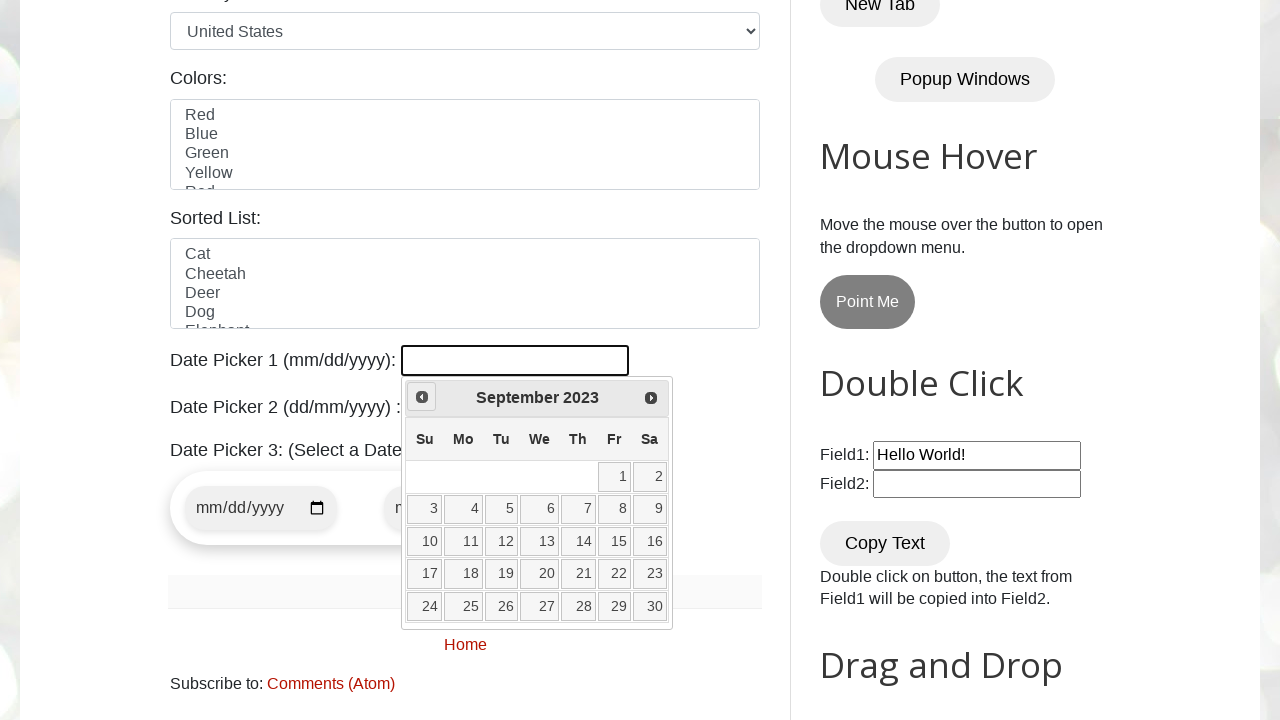

Clicked previous month button to navigate backward in calendar at (422, 397) on .ui-datepicker-prev
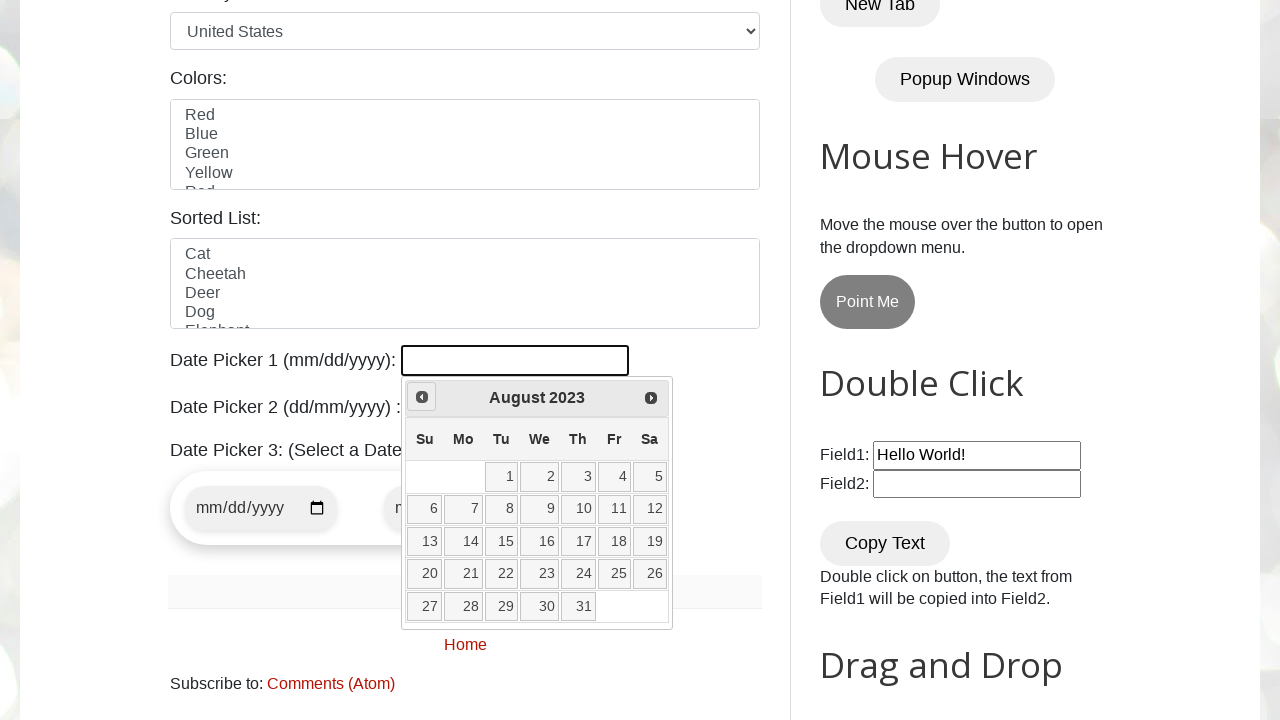

Clicked previous month button to navigate backward in calendar at (422, 397) on .ui-datepicker-prev
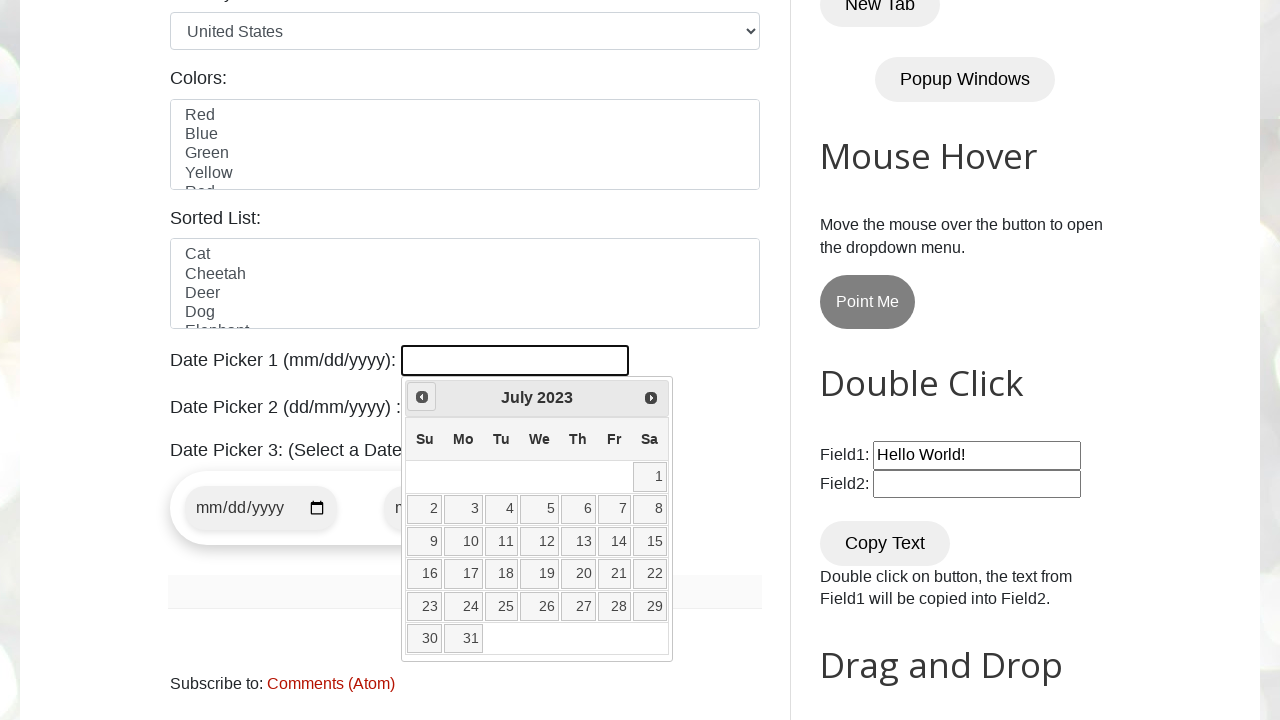

Clicked previous month button to navigate backward in calendar at (422, 397) on .ui-datepicker-prev
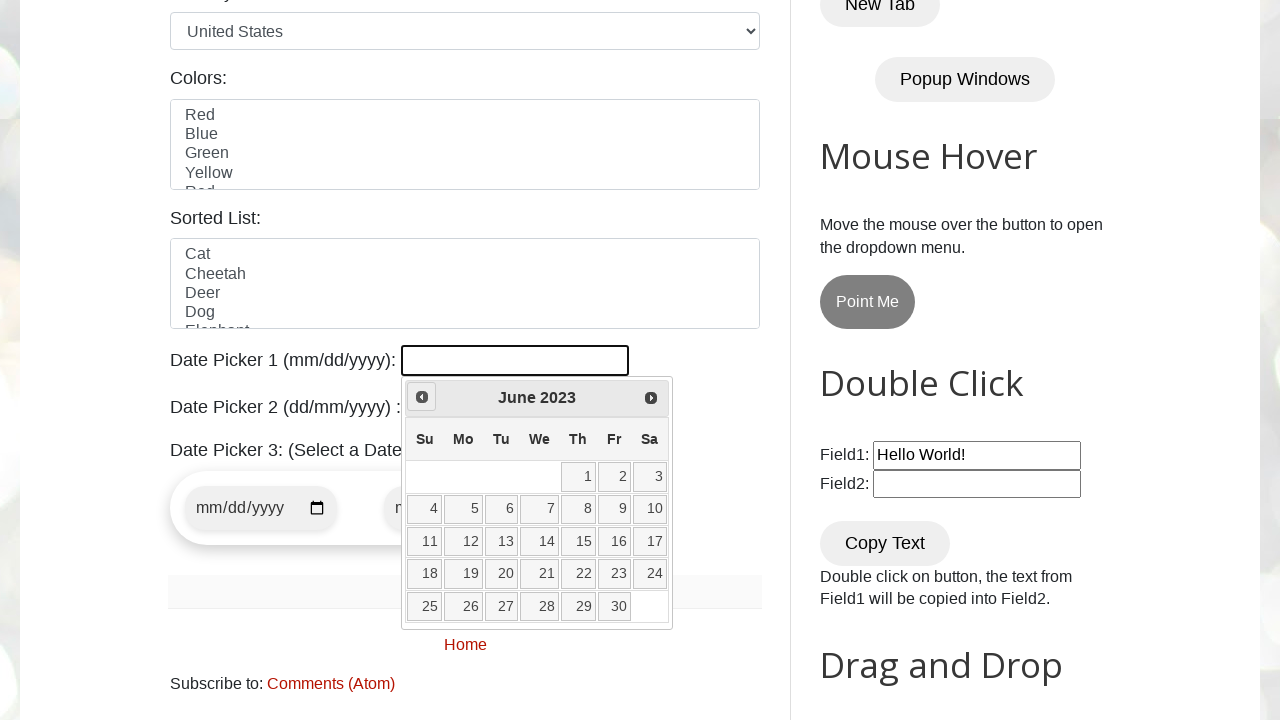

Navigated to June 2023
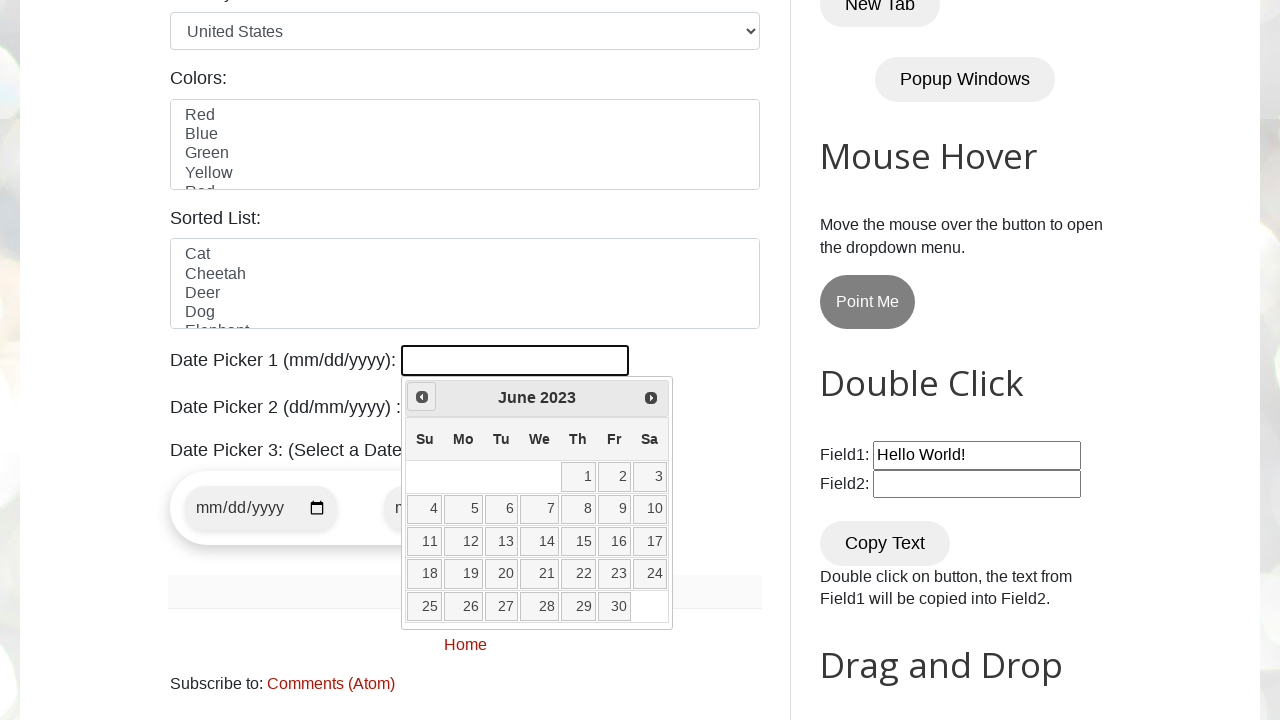

Selected date 15 from the calendar at (578, 542) on .ui-datepicker-calendar td >> nth=18
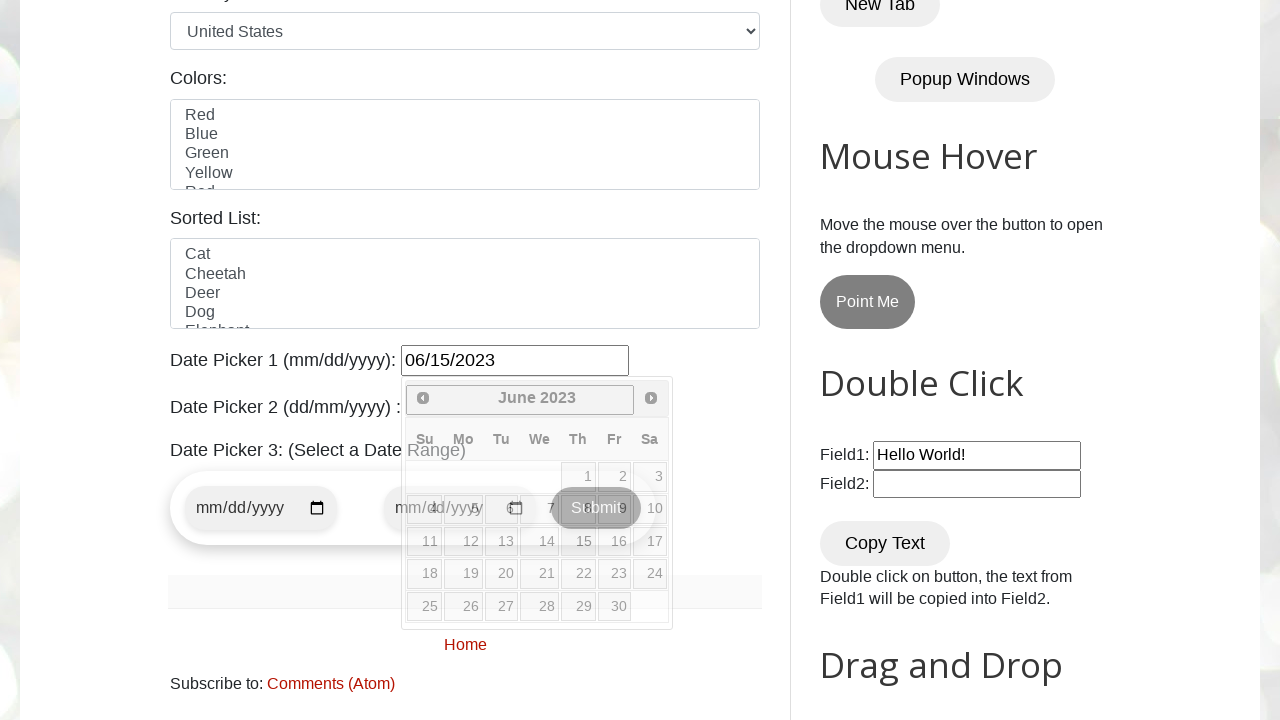

Waited for 1000ms to allow date selection to complete
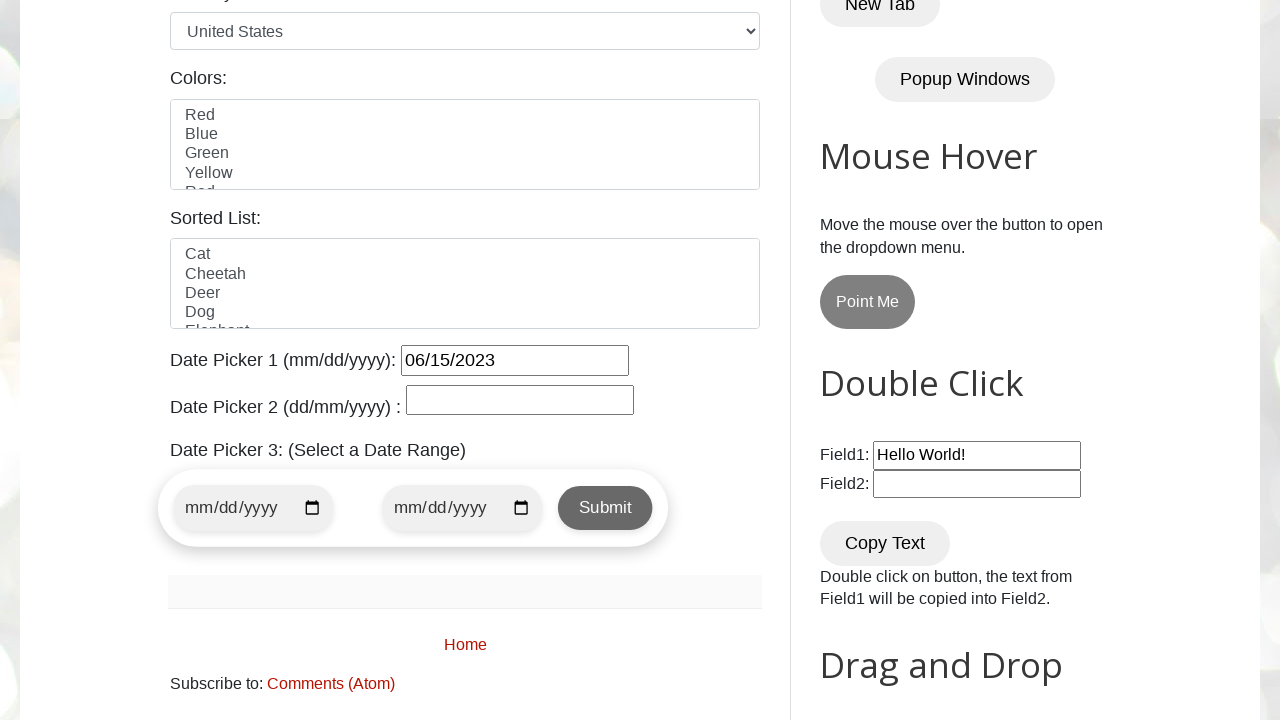

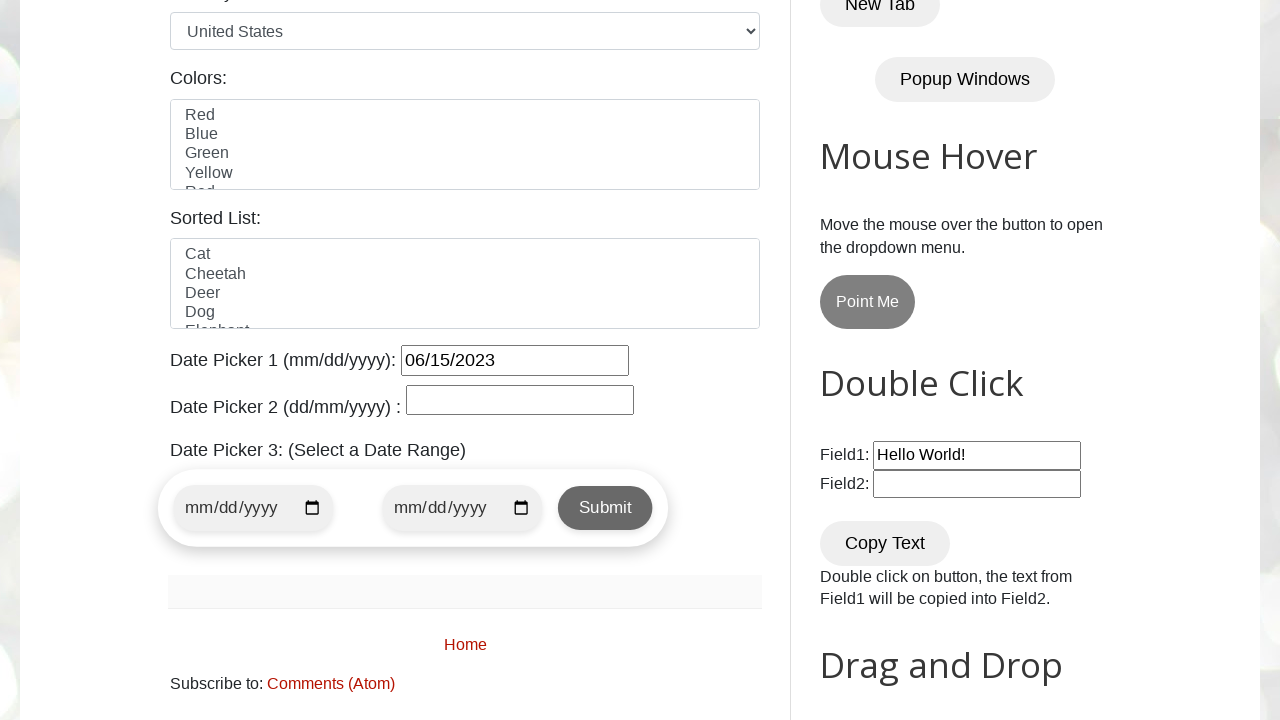